Tests browser automation features including alert handling (accept and dismiss alerts), table data validation (summing values and comparing totals), and multi-window/tab handling on a practice automation website.

Starting URL: https://www.rahulshettyacademy.com/AutomationPractice/

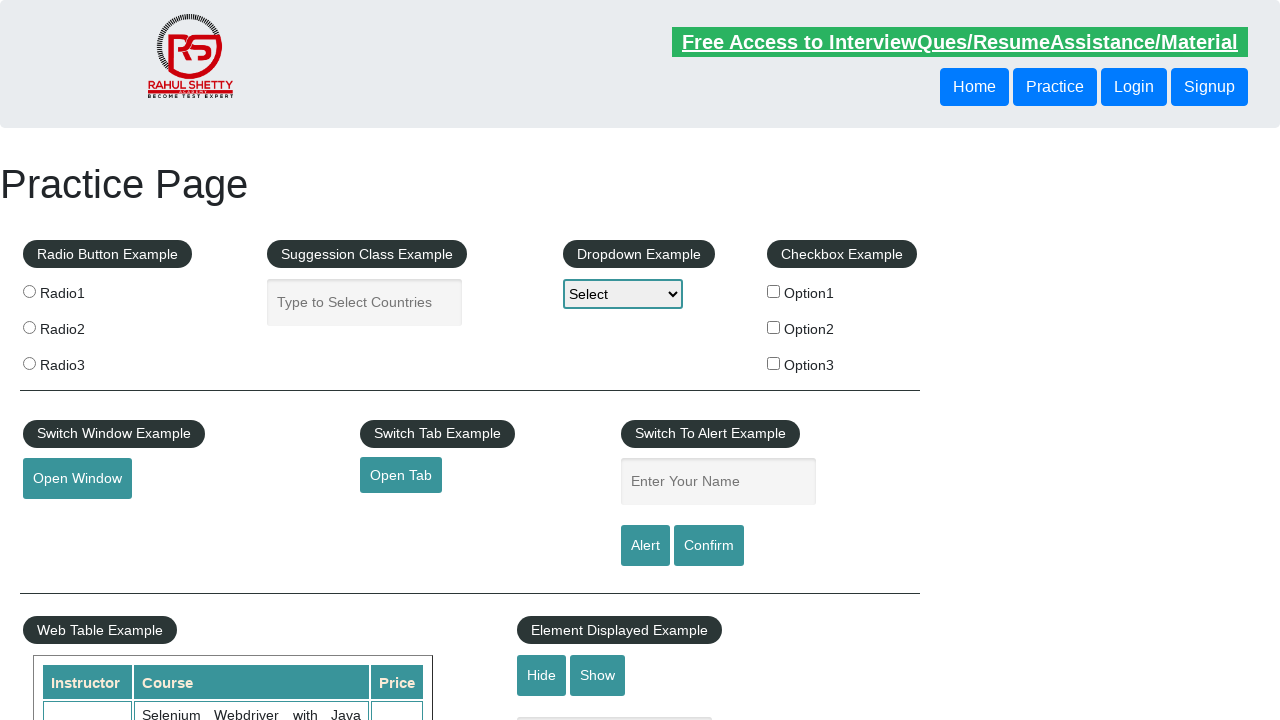

Filled name field with 'Varun' on #name
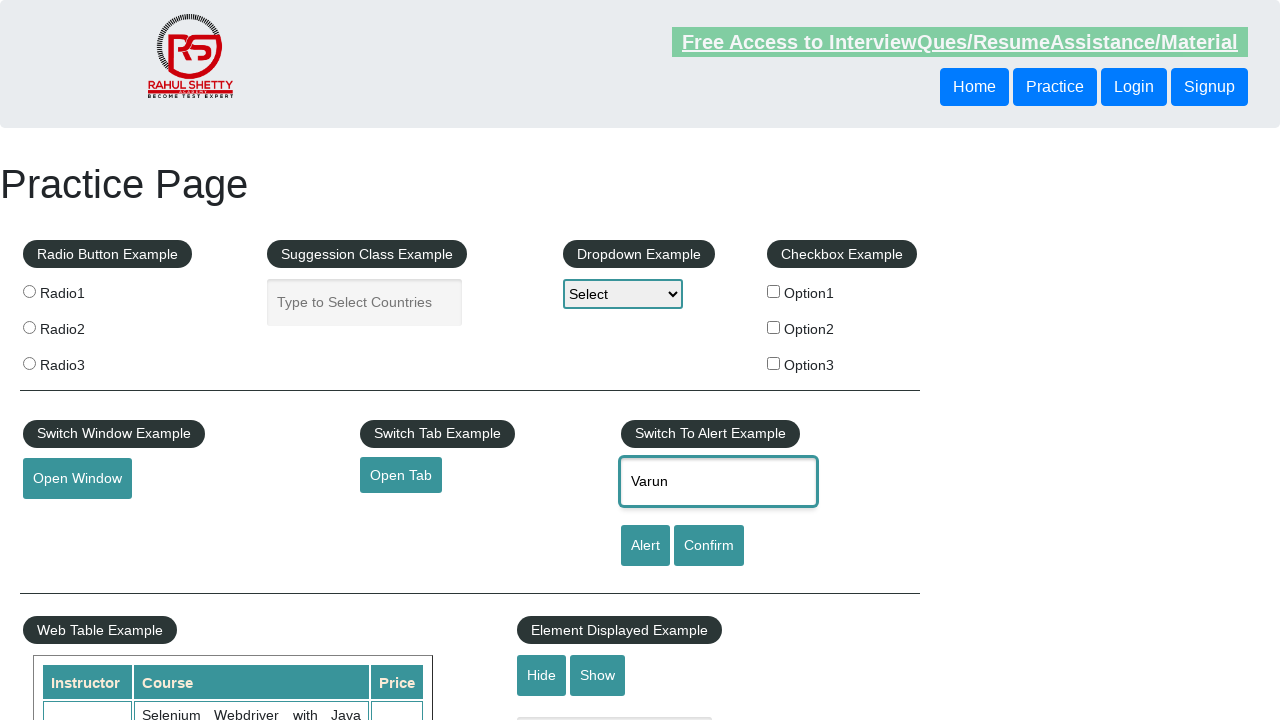

Clicked alert button at (645, 546) on #alertbtn
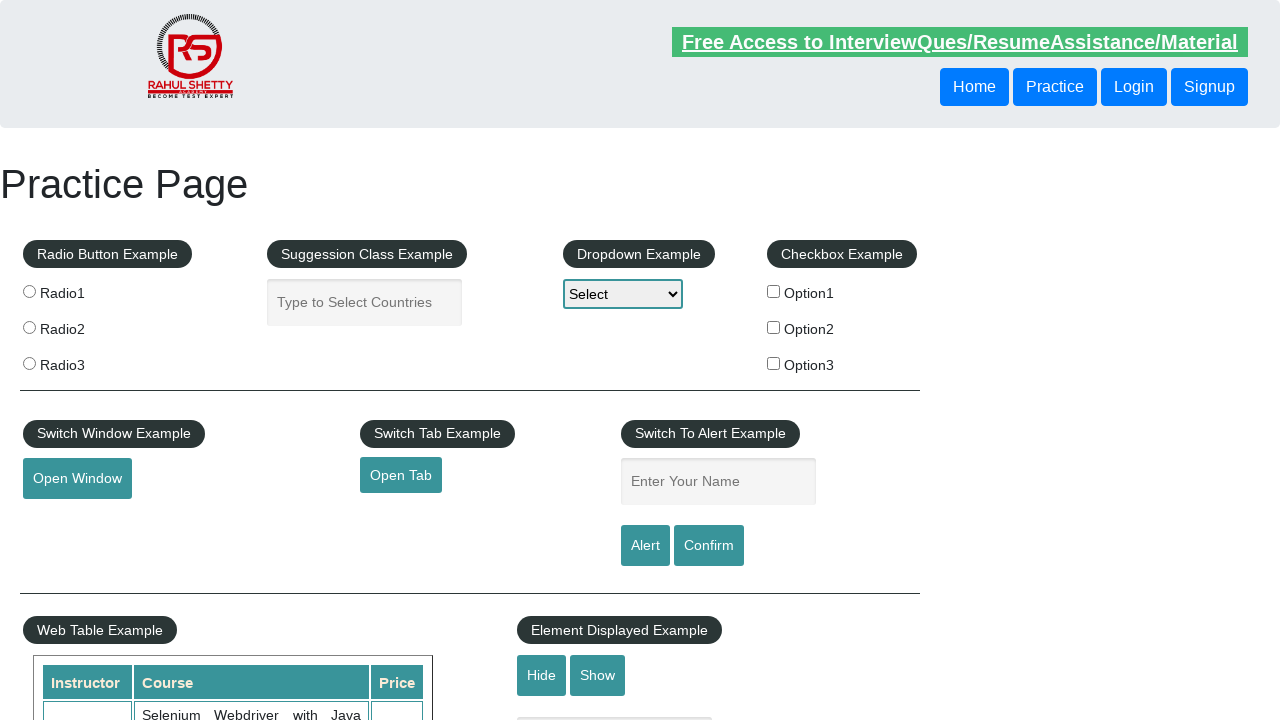

Set up dialog handler to accept alerts
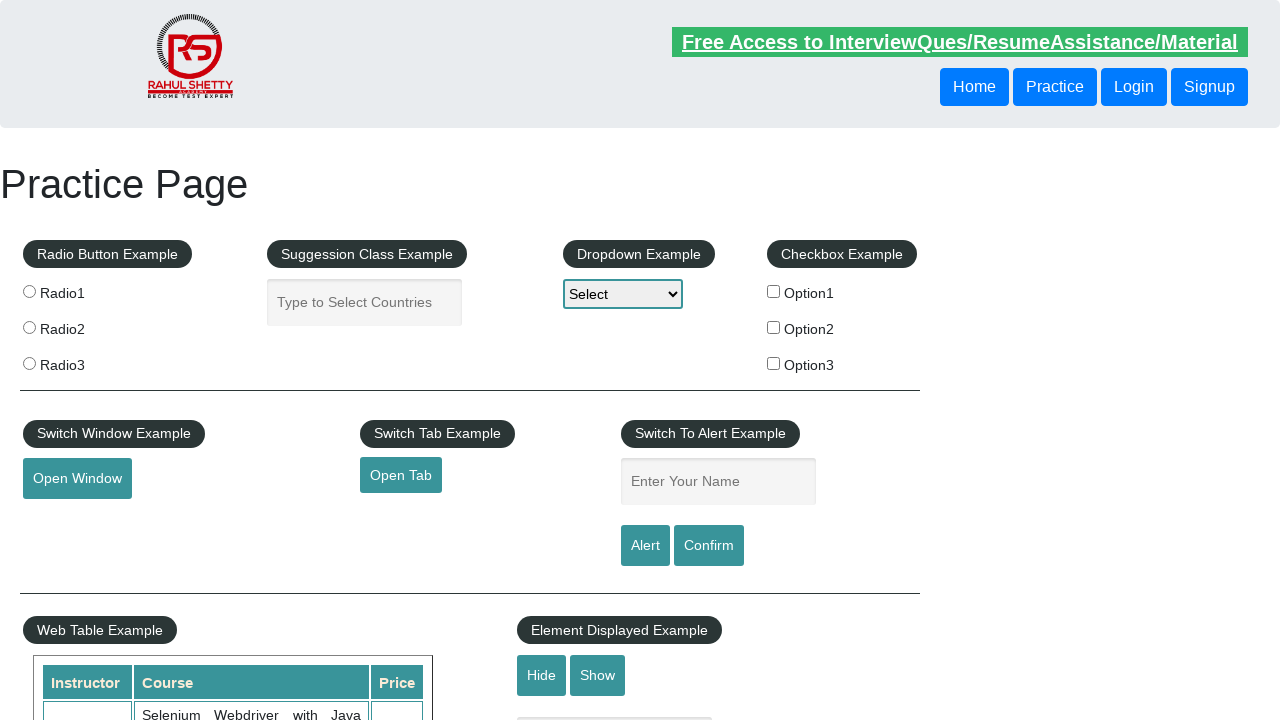

Waited for alert to be processed
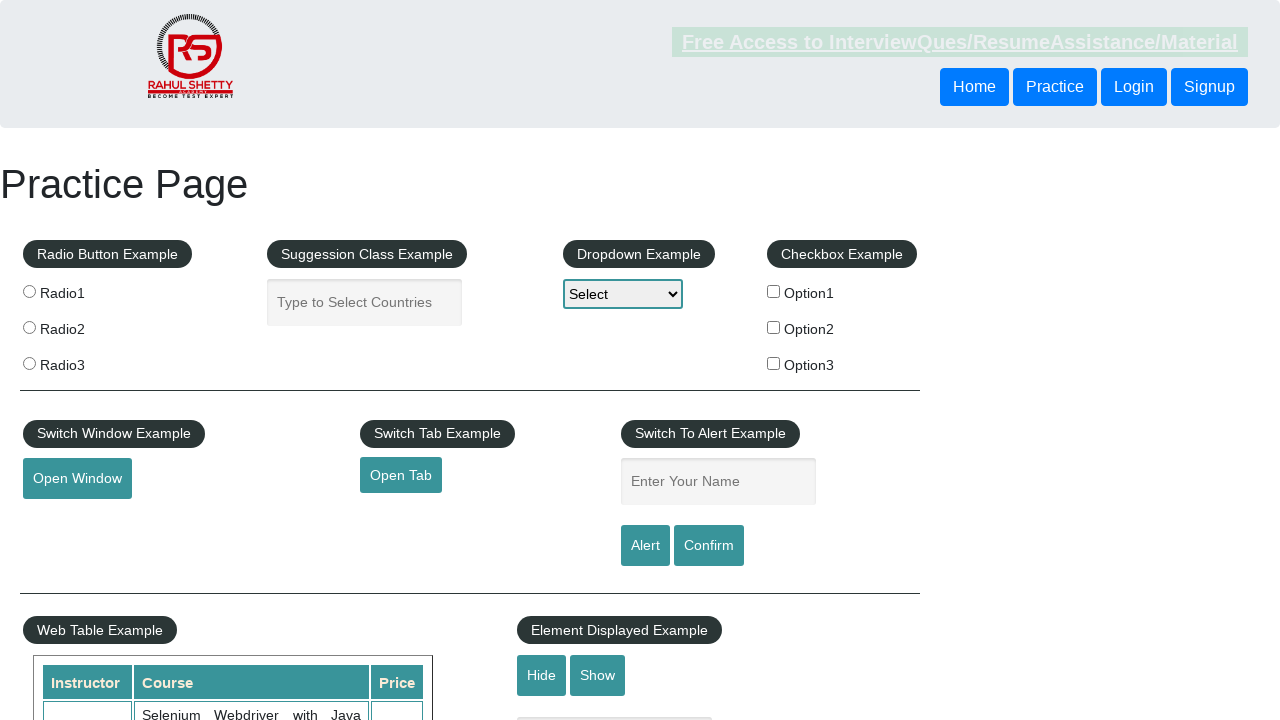

Filled name field again with 'Varun' for confirm test on #name
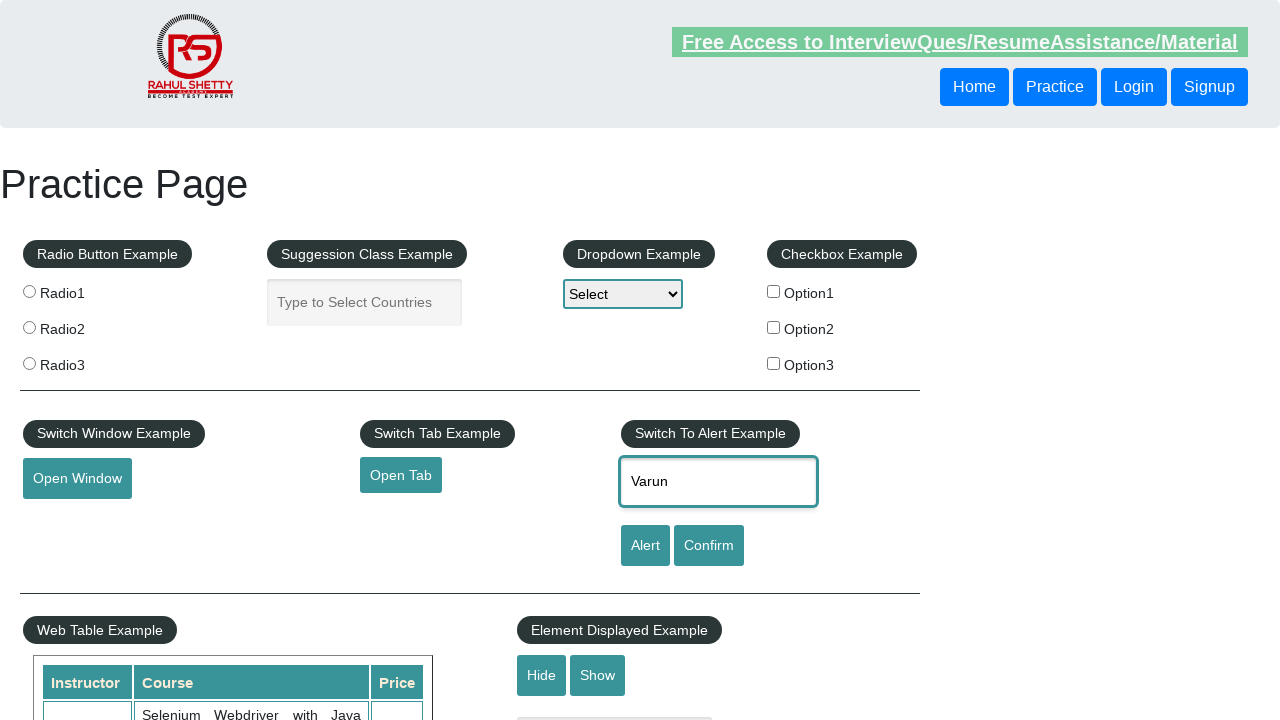

Clicked confirm button at (709, 546) on #confirmbtn
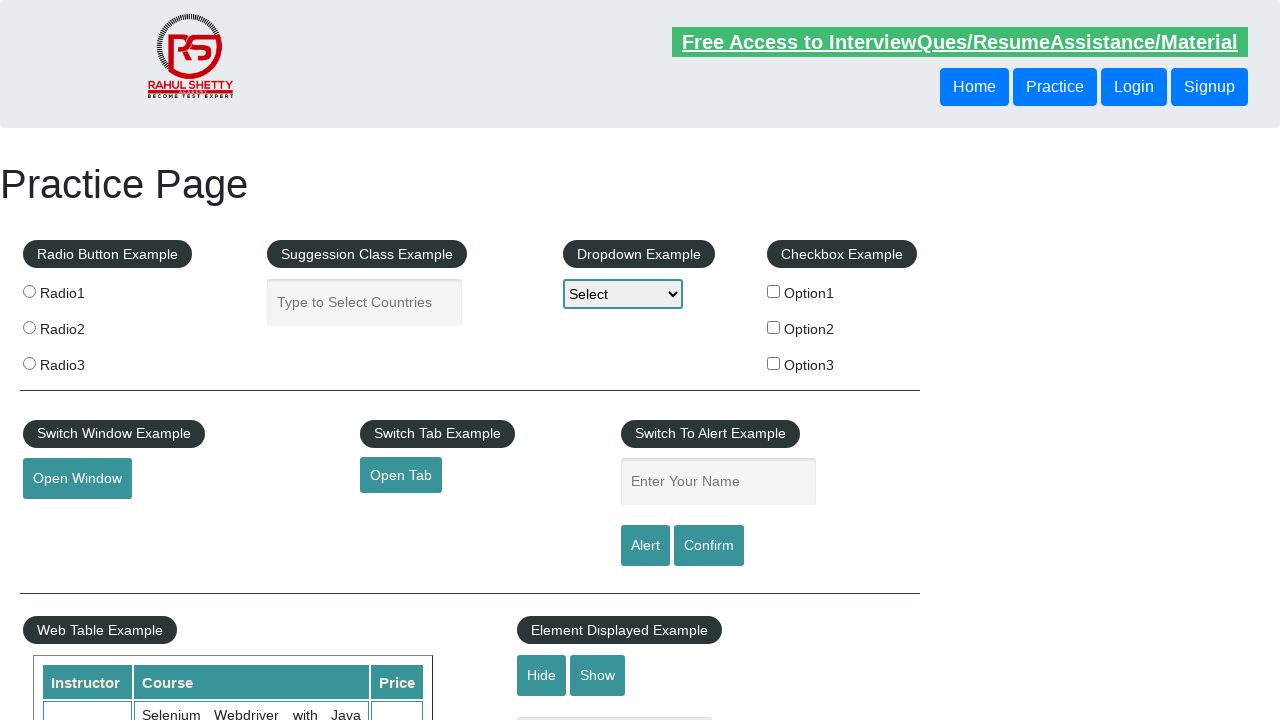

Waited for confirm dialog to be processed
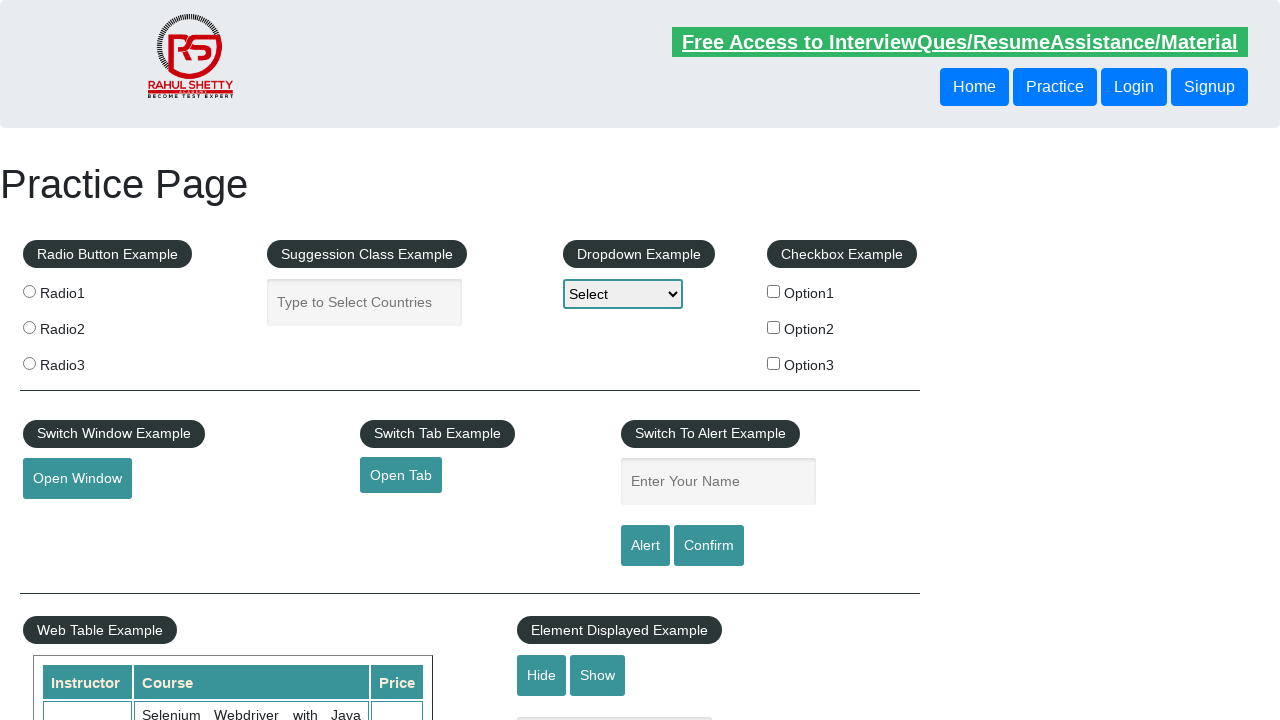

Scrolled down to view table
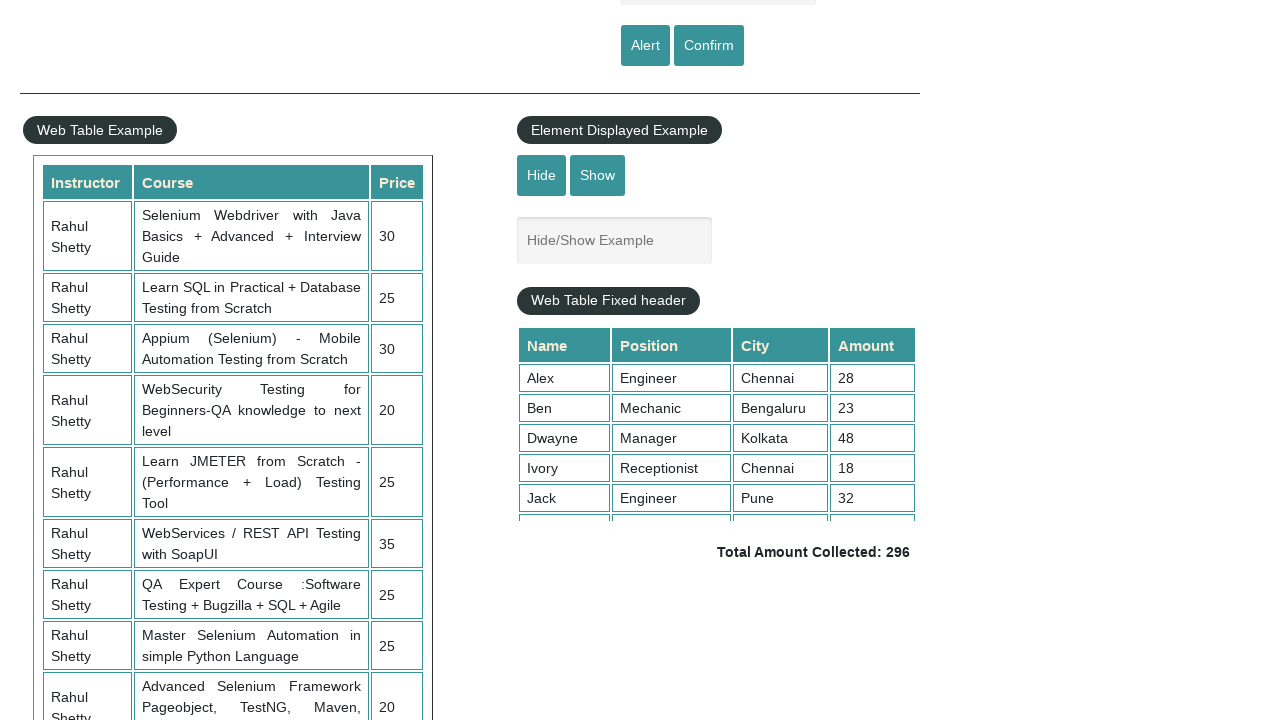

Table with class 'tableFixHead' became visible
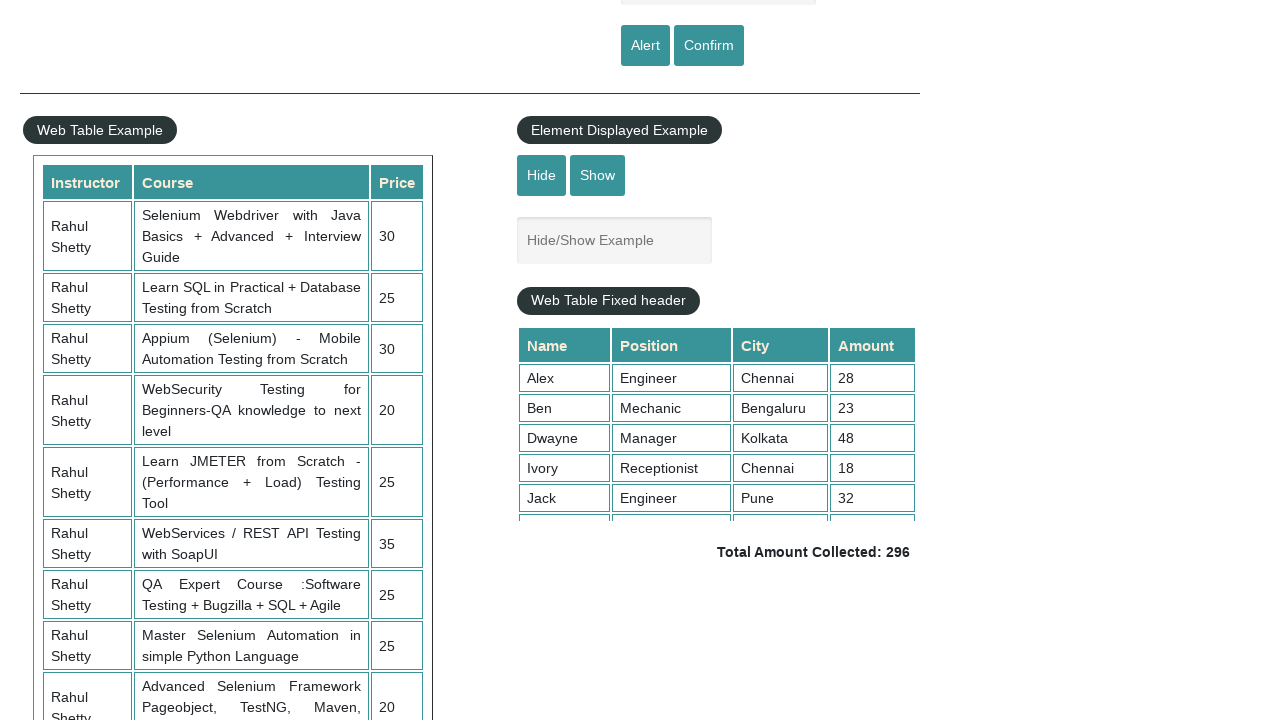

Retrieved all amount values from table (4th column)
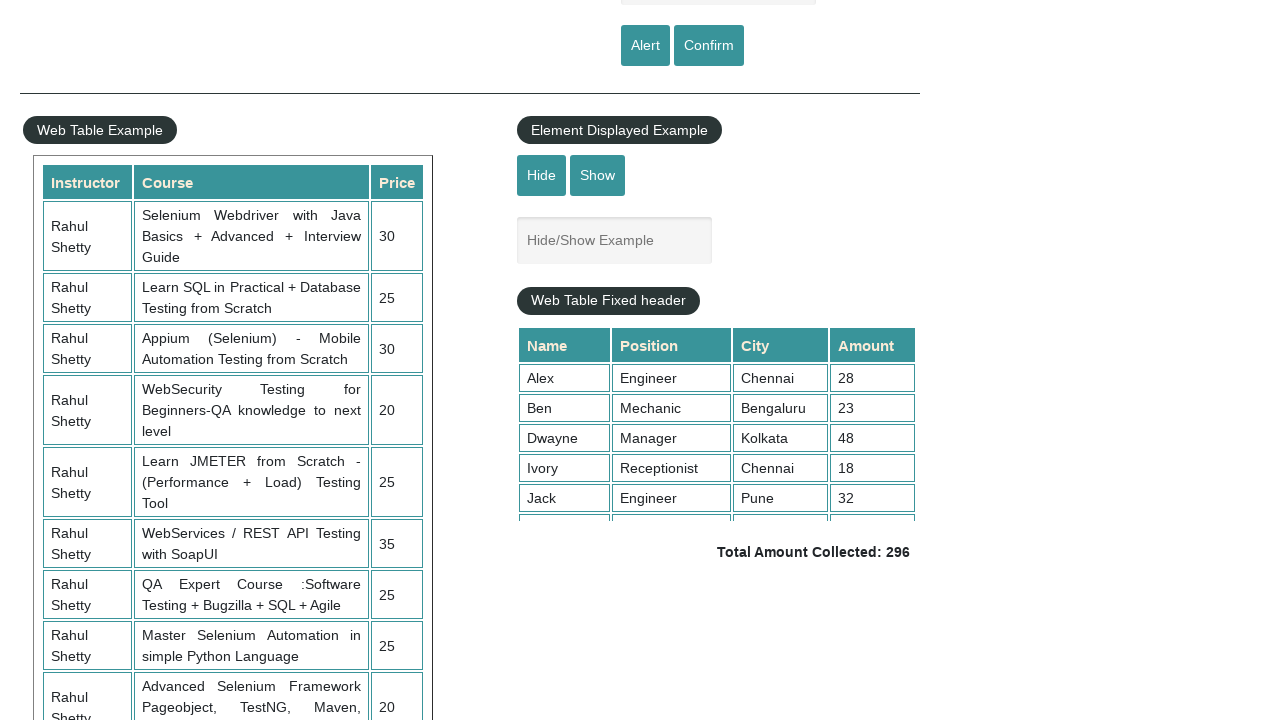

Calculated sum of all amounts: 296
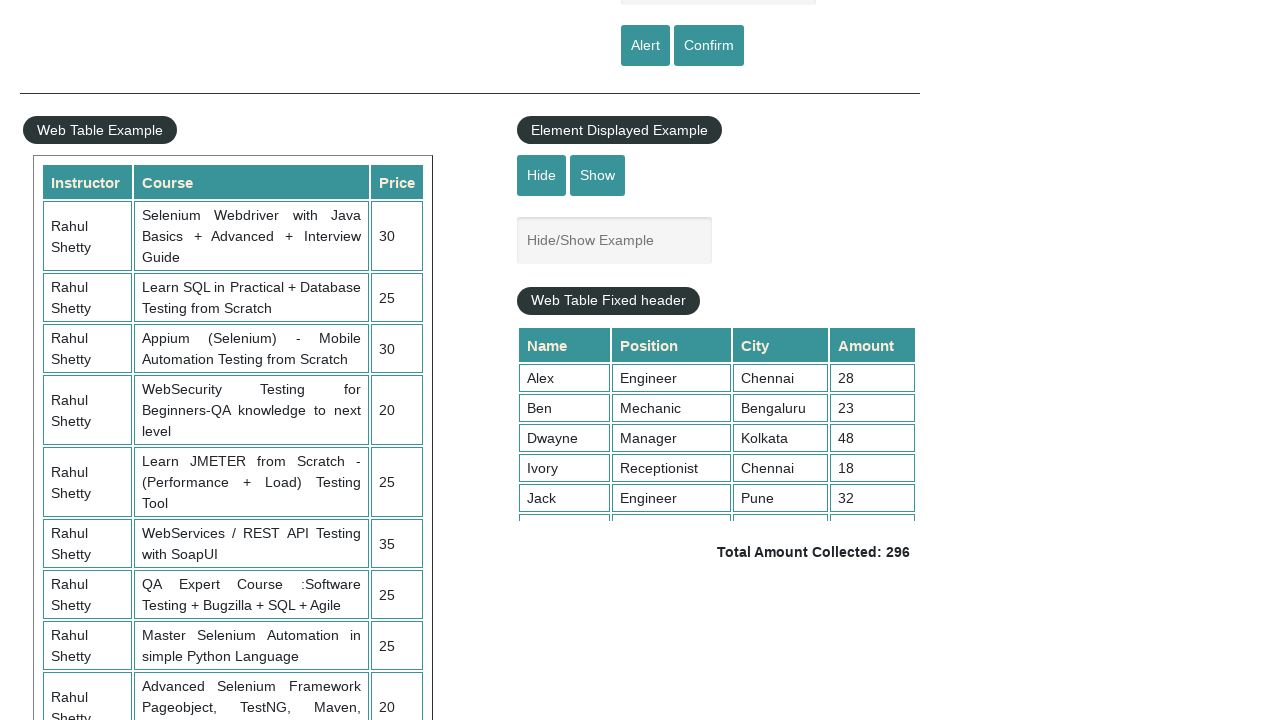

Retrieved displayed total amount:  Total Amount Collected: 296 
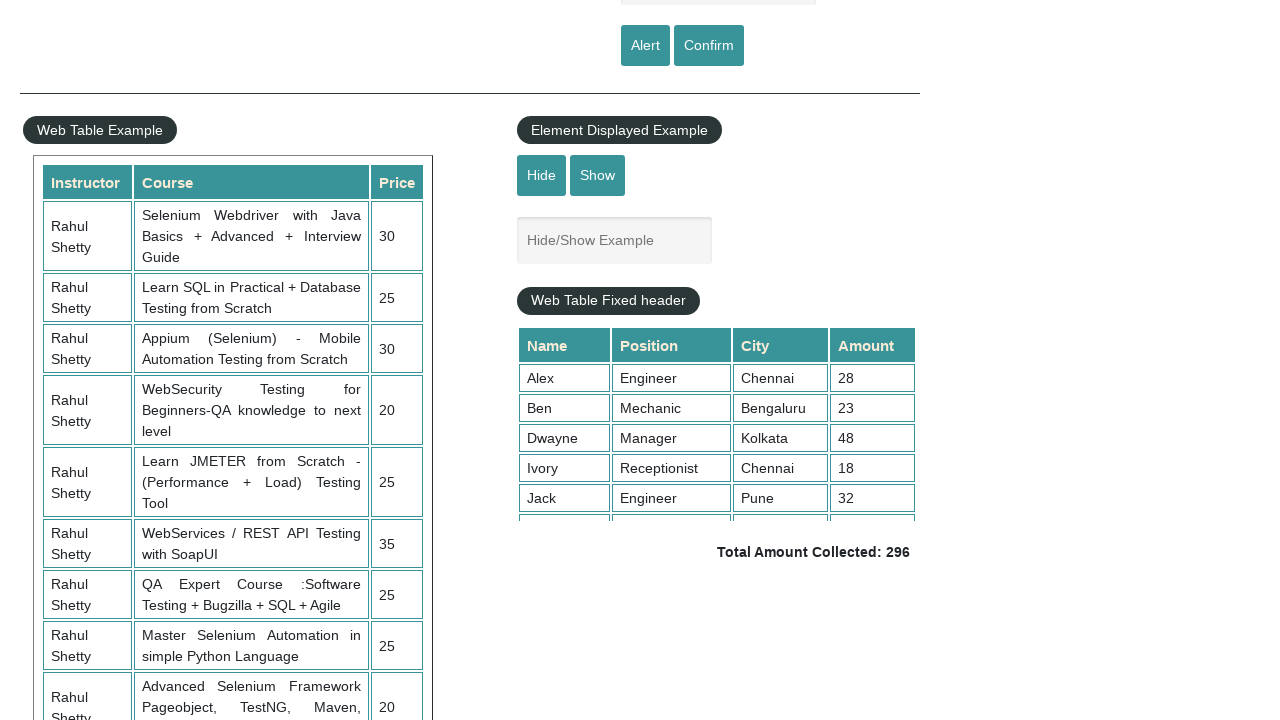

Parsed displayed total: 296
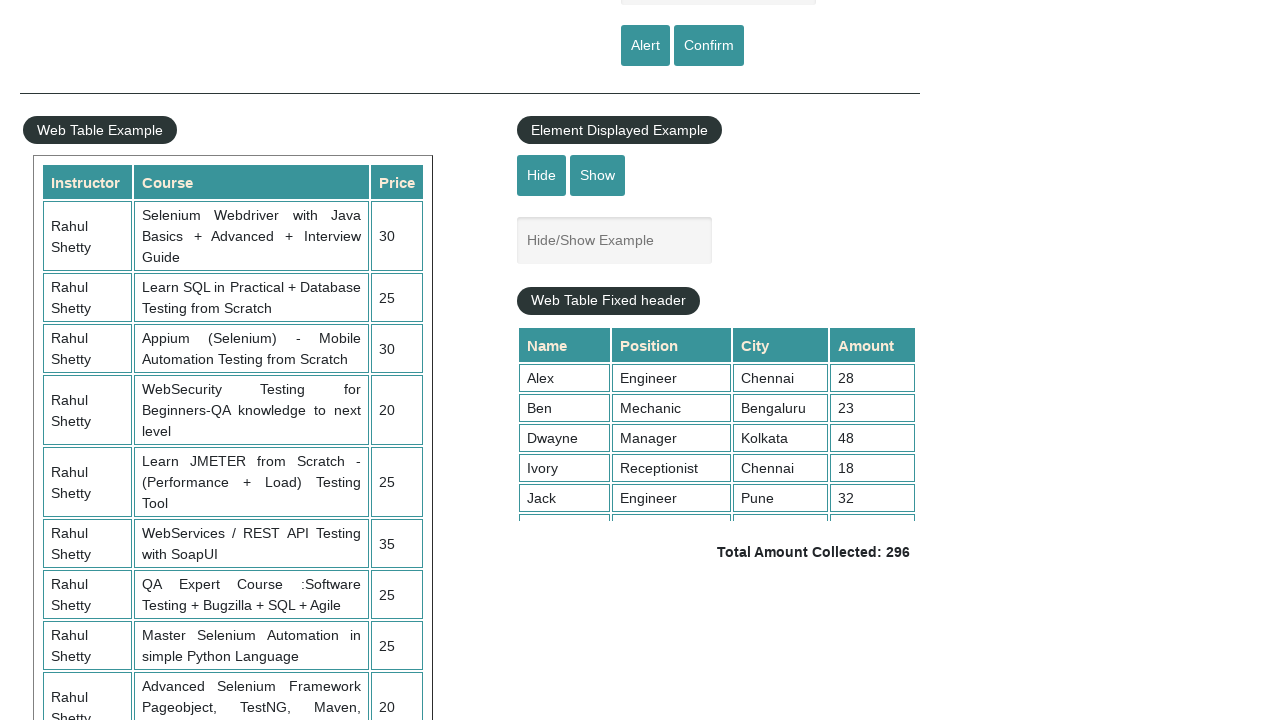

Verified table sum matches displayed total (296 == 296)
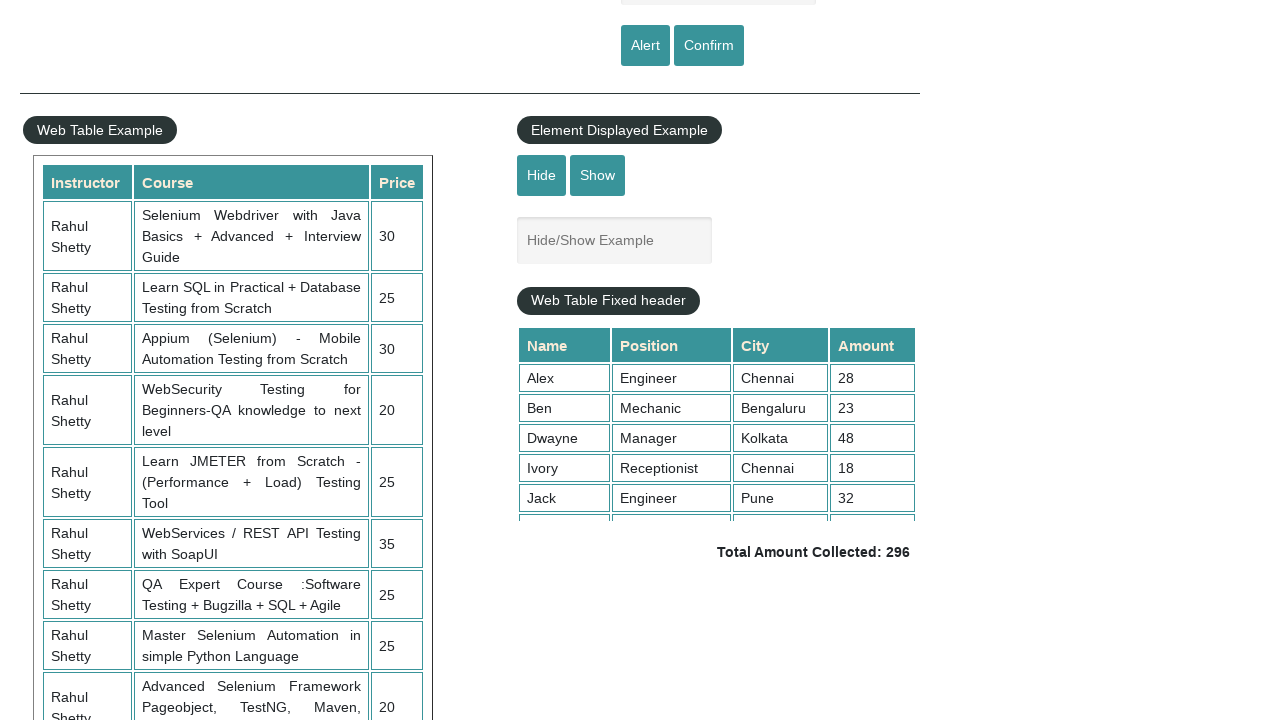

Retrieved all price values from second table (3rd column)
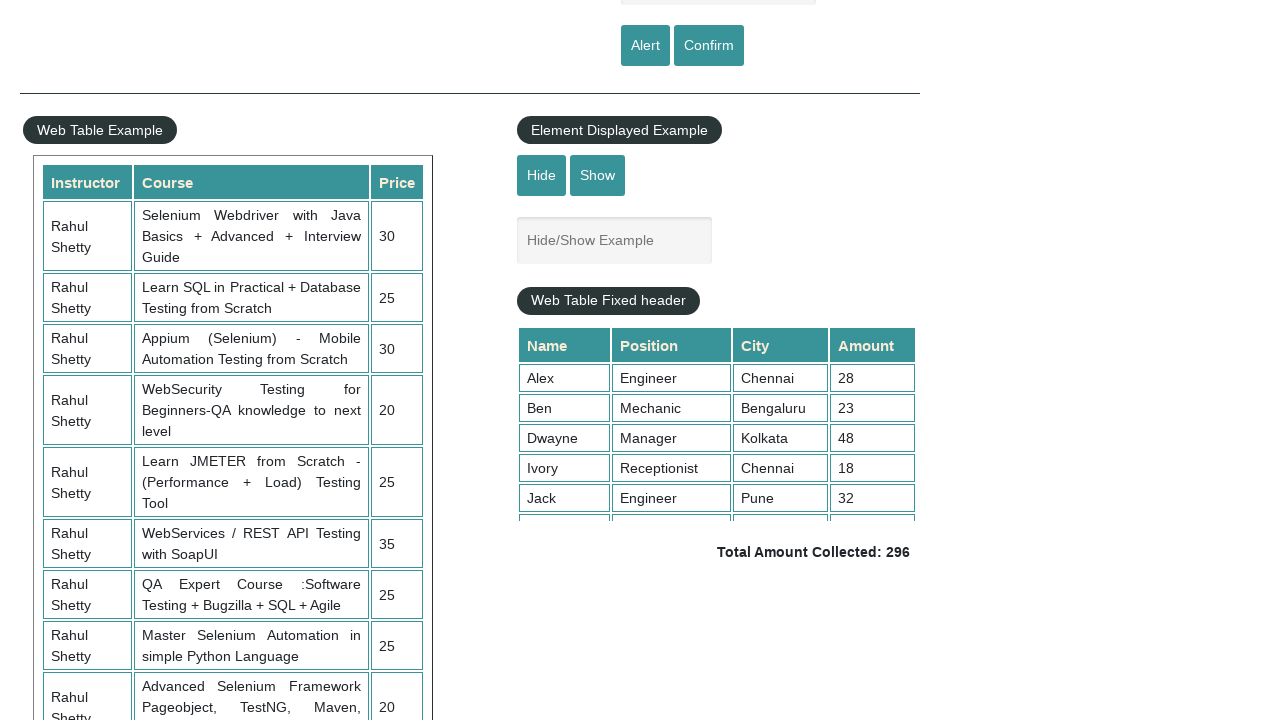

Calculated sum of all prices: 235
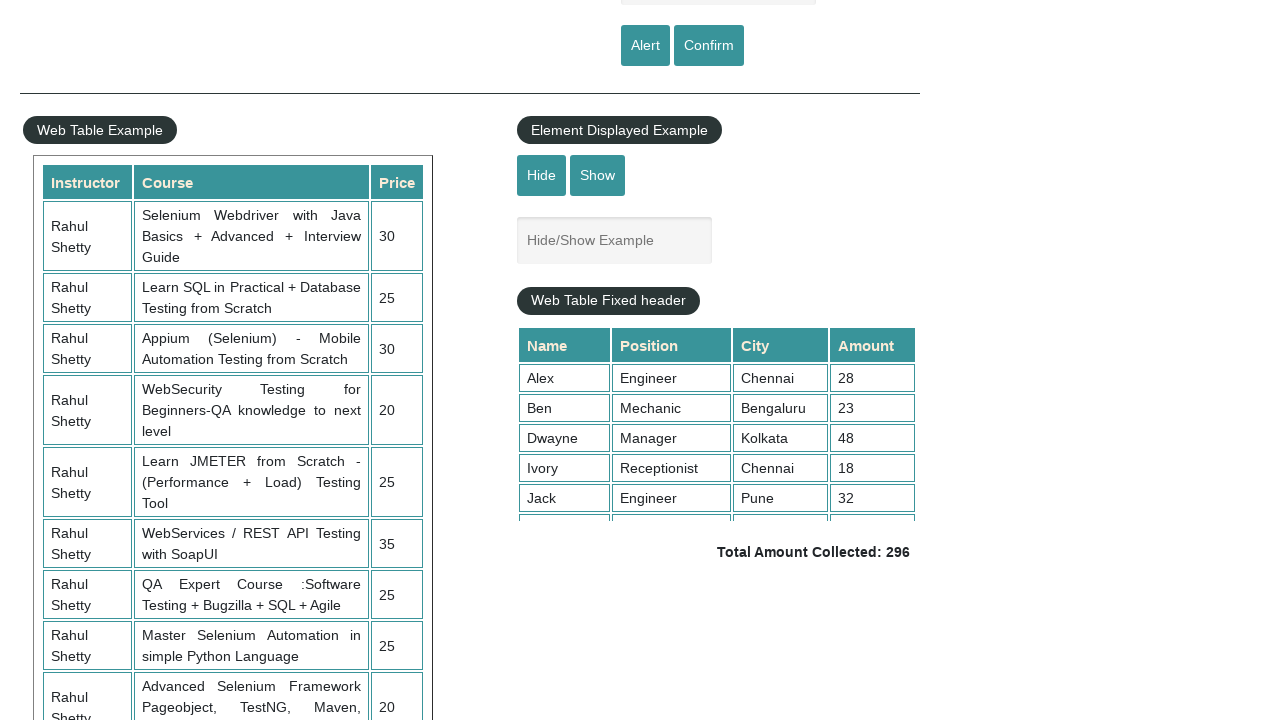

Located footer link column
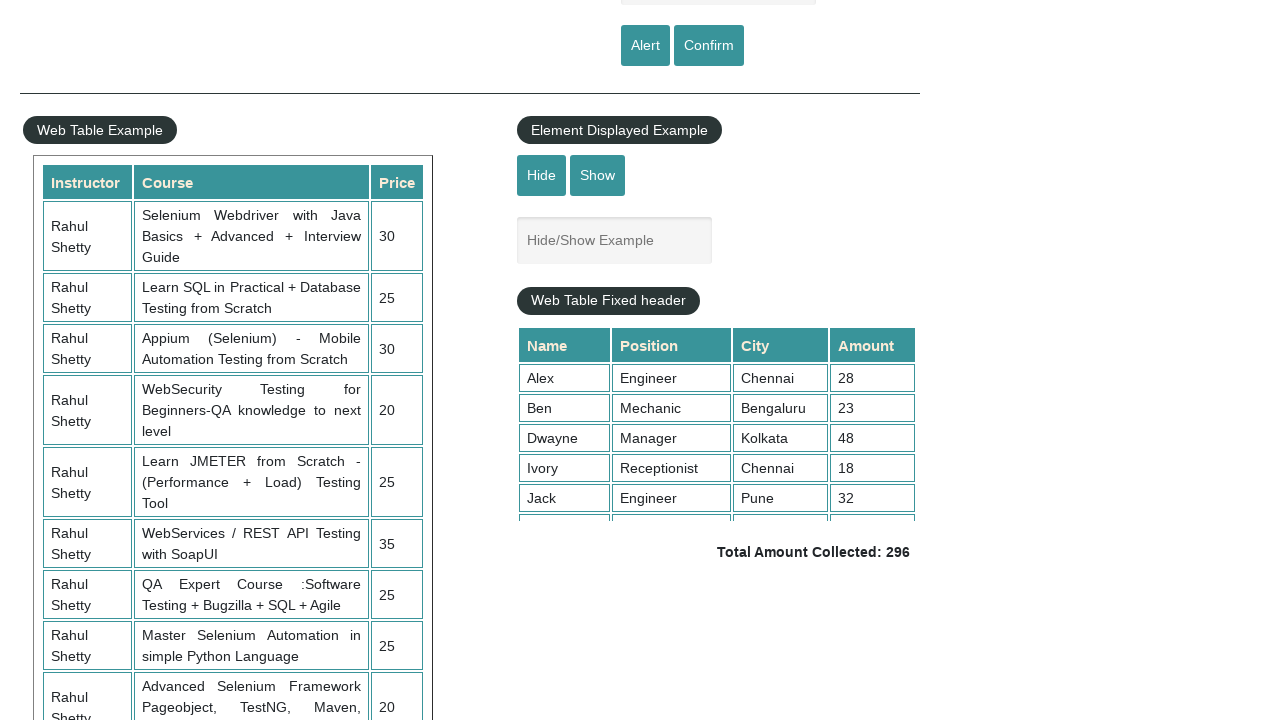

Retrieved 16 links from footer
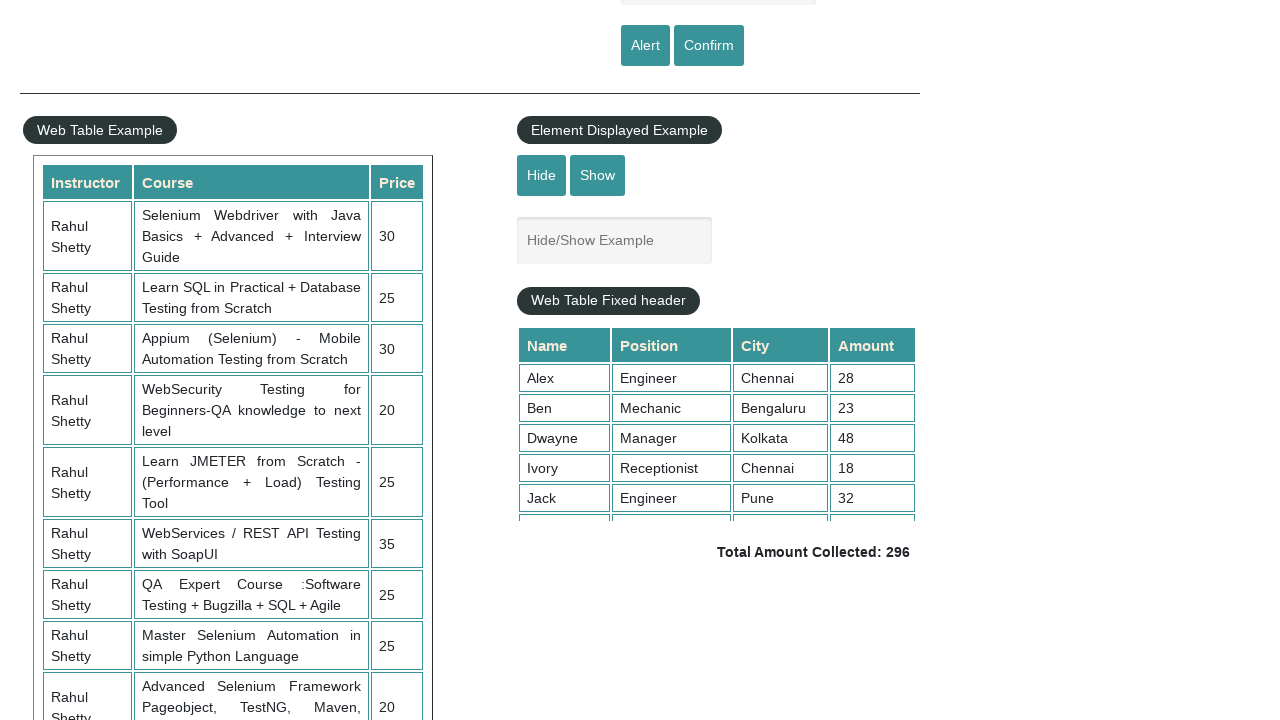

Opened link 1 in new tab using Ctrl+Click at (68, 520) on xpath=//table[@class='gf-t']/tbody/tr/td/ul >> xpath=//li[@class='gf-li']/a >> n
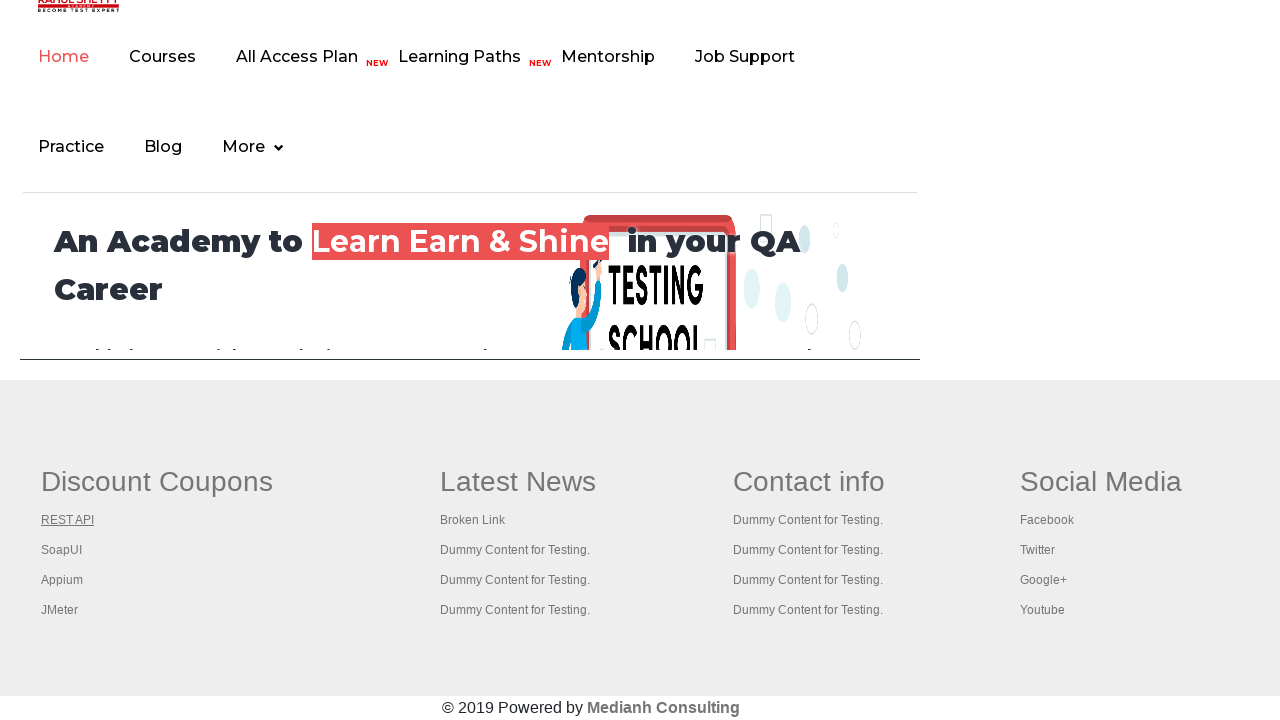

Opened link 2 in new tab using Ctrl+Click at (62, 550) on xpath=//table[@class='gf-t']/tbody/tr/td/ul >> xpath=//li[@class='gf-li']/a >> n
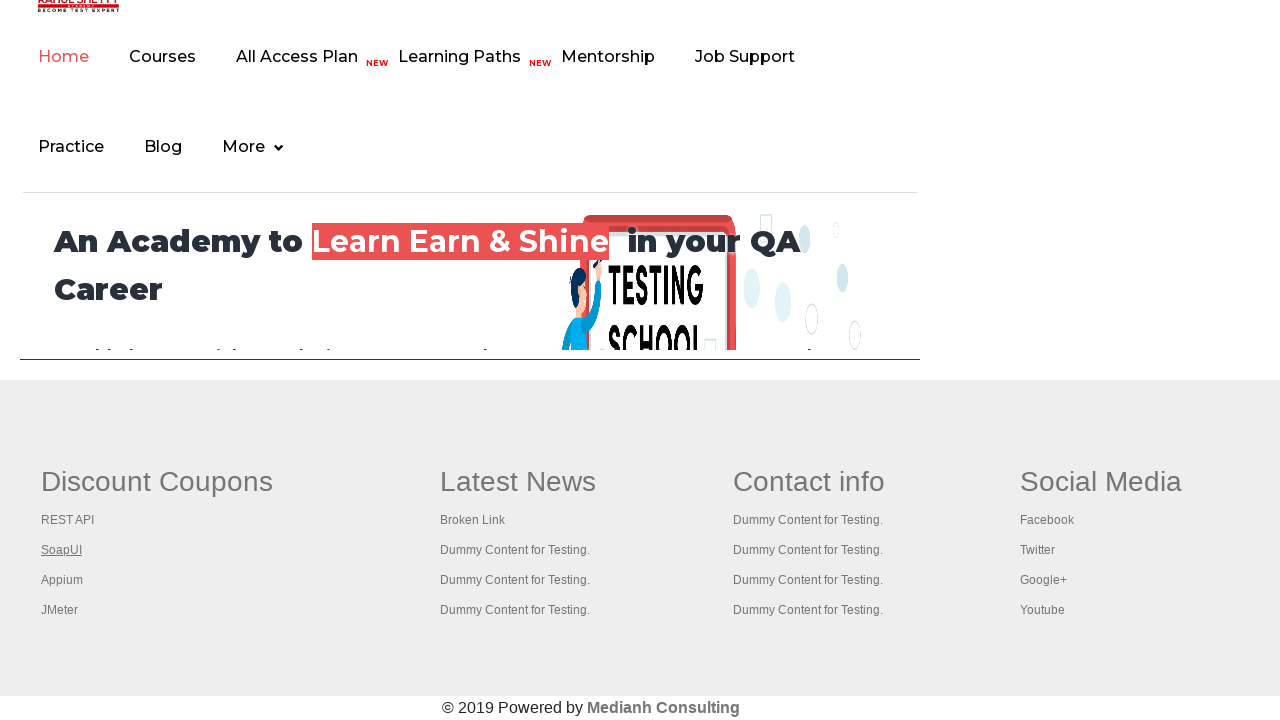

Opened link 3 in new tab using Ctrl+Click at (62, 580) on xpath=//table[@class='gf-t']/tbody/tr/td/ul >> xpath=//li[@class='gf-li']/a >> n
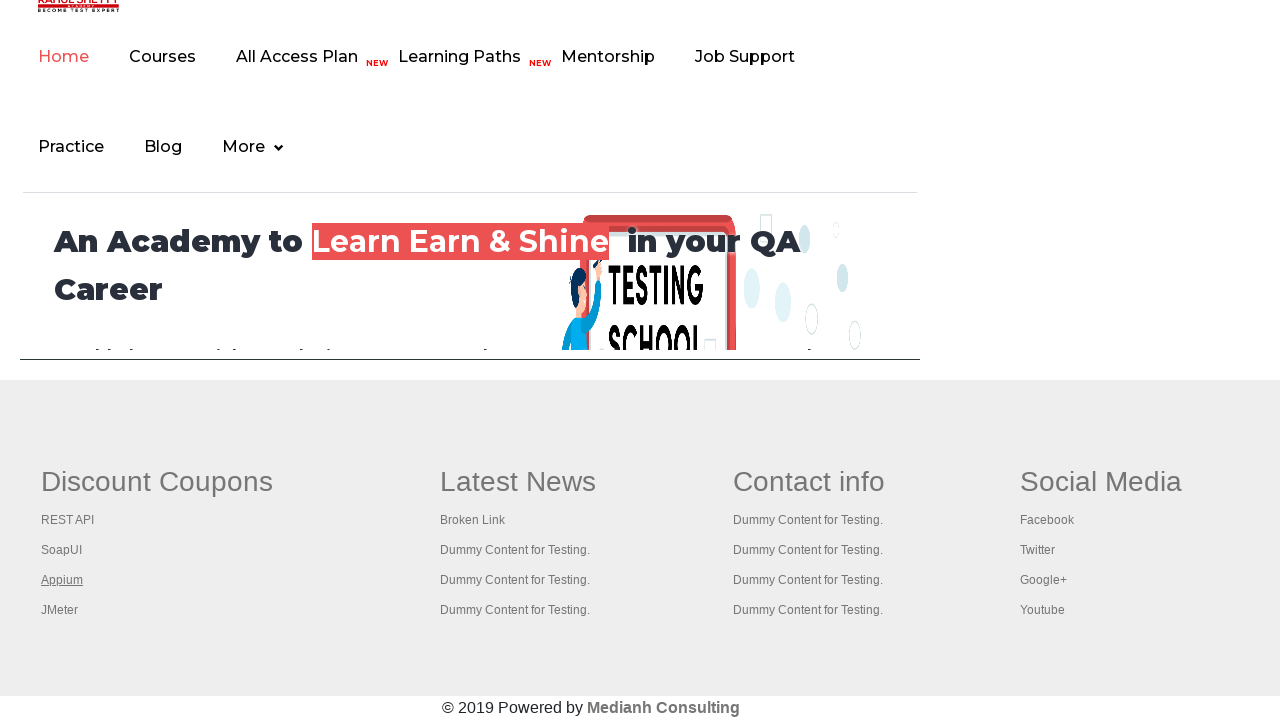

Opened link 4 in new tab using Ctrl+Click at (60, 610) on xpath=//table[@class='gf-t']/tbody/tr/td/ul >> xpath=//li[@class='gf-li']/a >> n
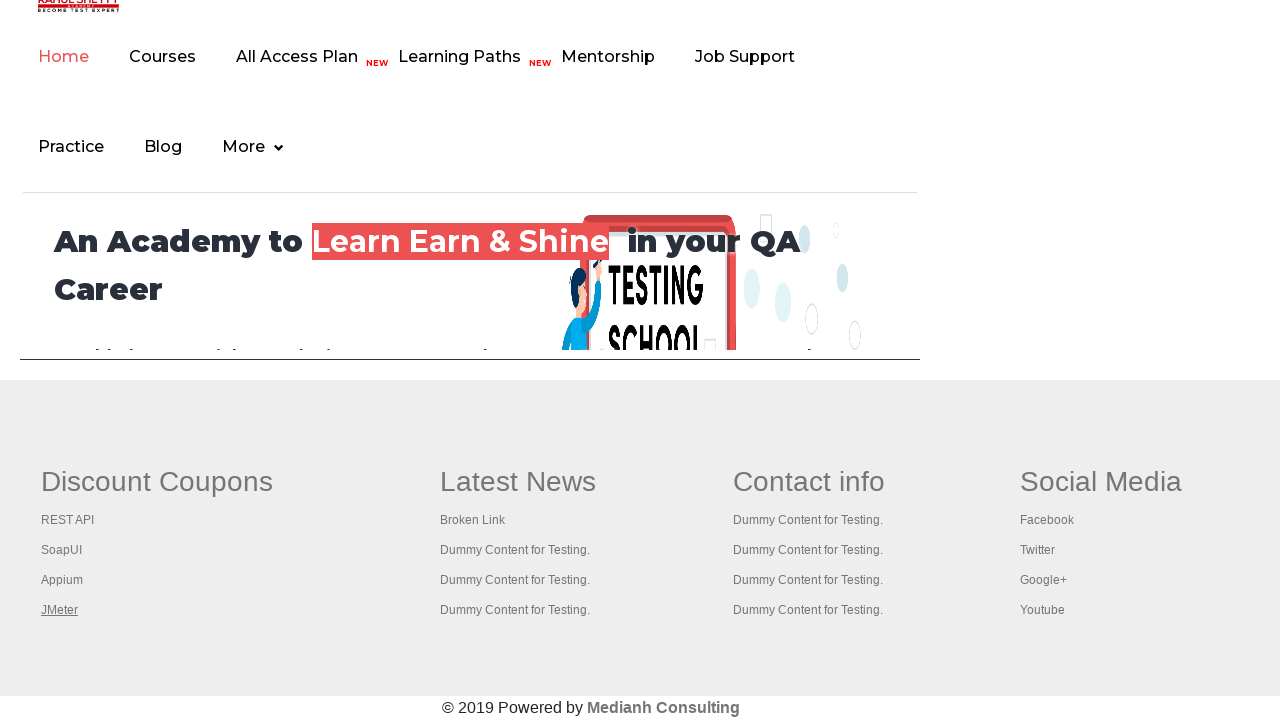

Opened link 5 in new tab using Ctrl+Click at (473, 520) on xpath=//table[@class='gf-t']/tbody/tr/td/ul >> xpath=//li[@class='gf-li']/a >> n
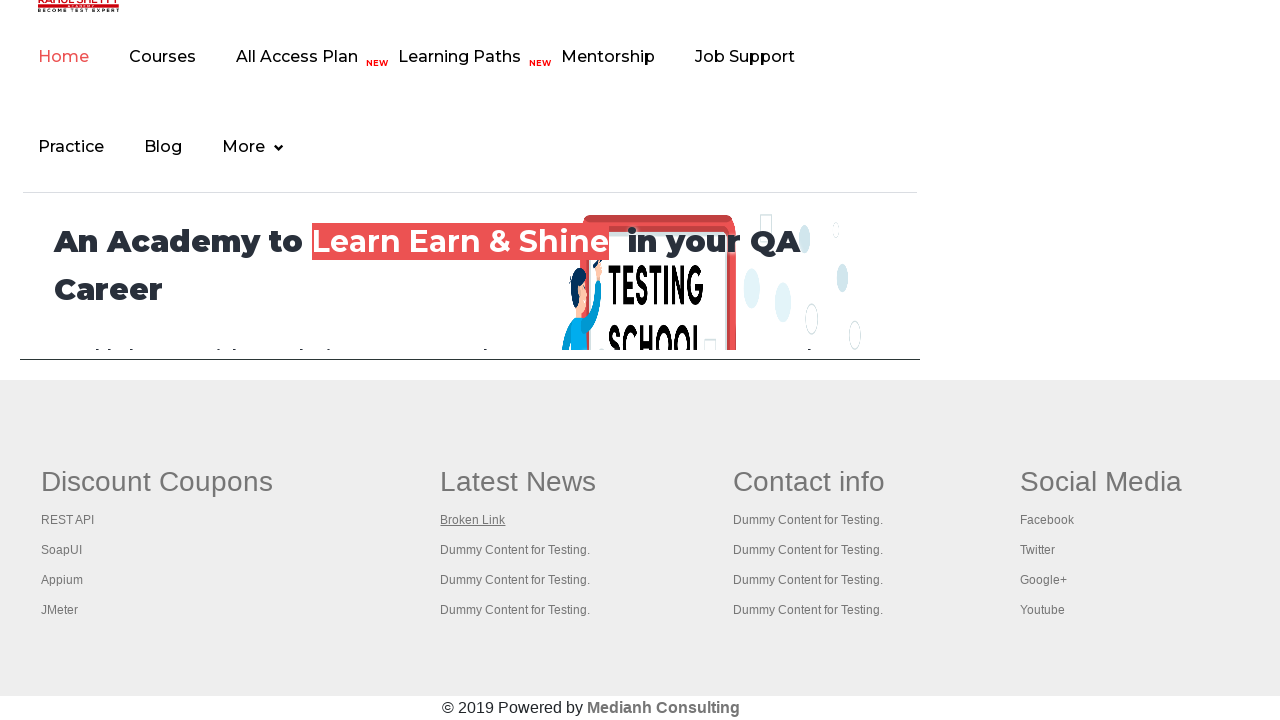

Opened link 6 in new tab using Ctrl+Click at (515, 550) on xpath=//table[@class='gf-t']/tbody/tr/td/ul >> xpath=//li[@class='gf-li']/a >> n
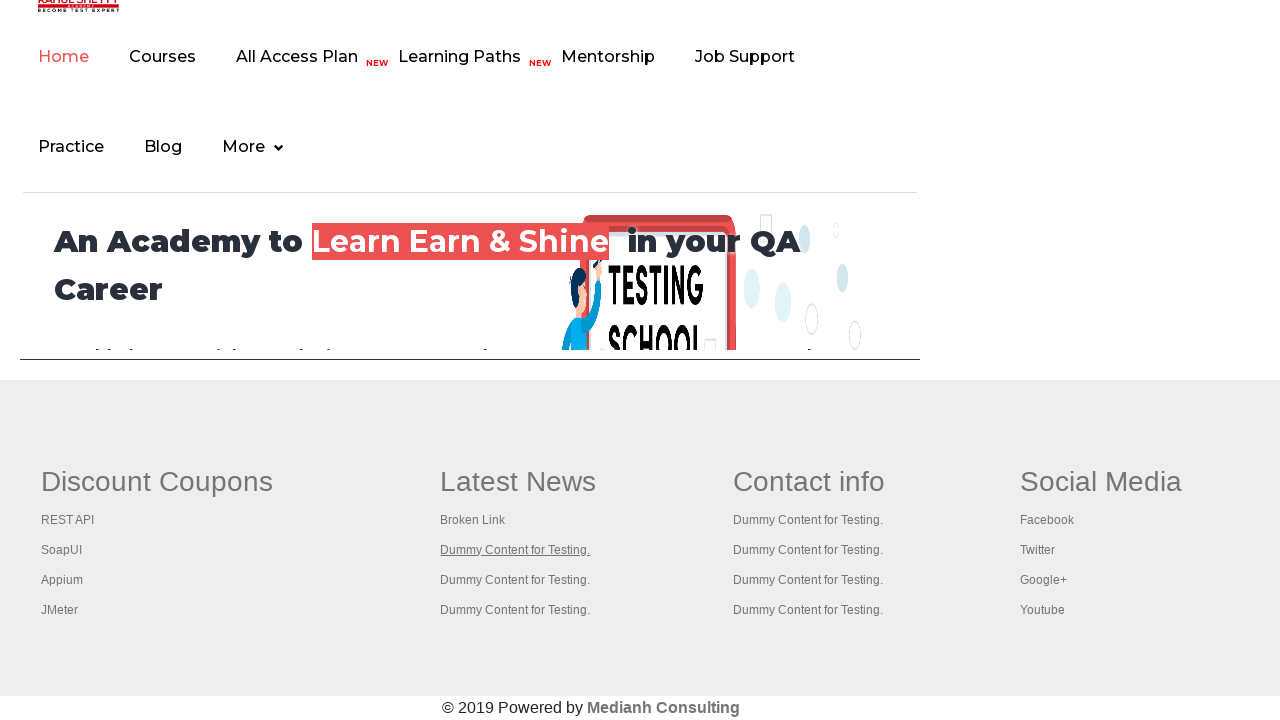

Opened link 7 in new tab using Ctrl+Click at (515, 580) on xpath=//table[@class='gf-t']/tbody/tr/td/ul >> xpath=//li[@class='gf-li']/a >> n
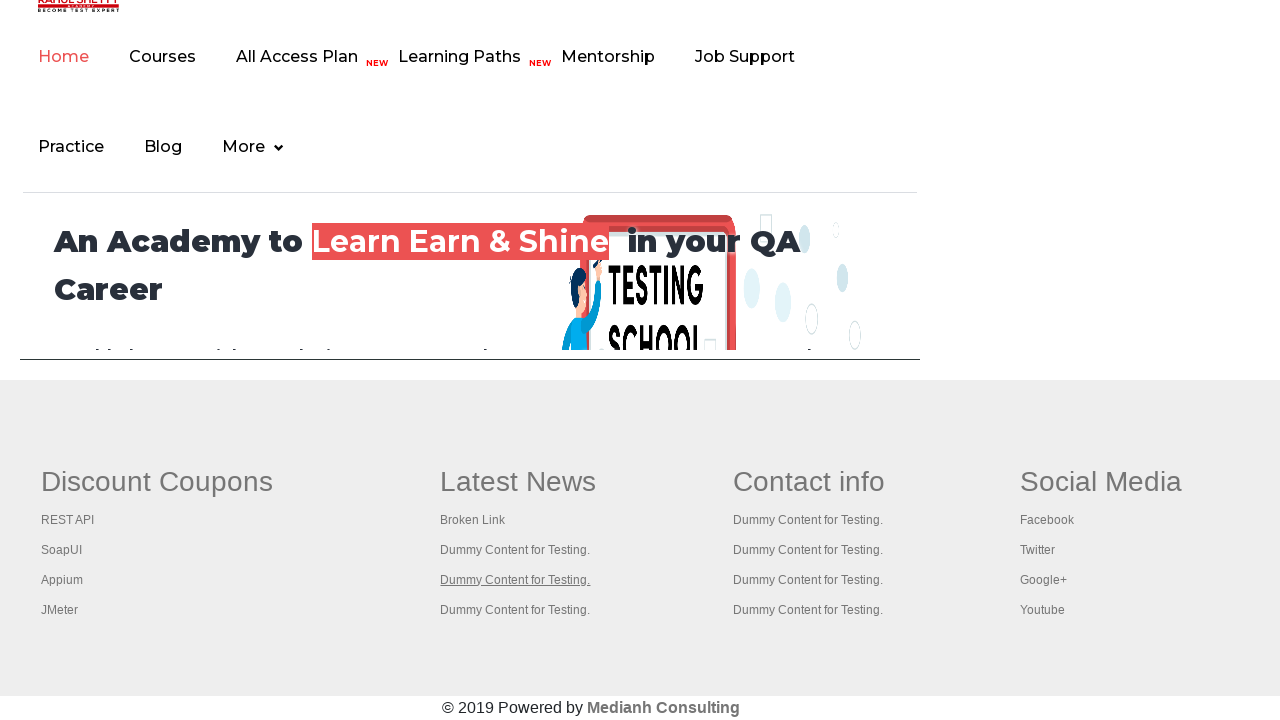

Opened link 8 in new tab using Ctrl+Click at (515, 610) on xpath=//table[@class='gf-t']/tbody/tr/td/ul >> xpath=//li[@class='gf-li']/a >> n
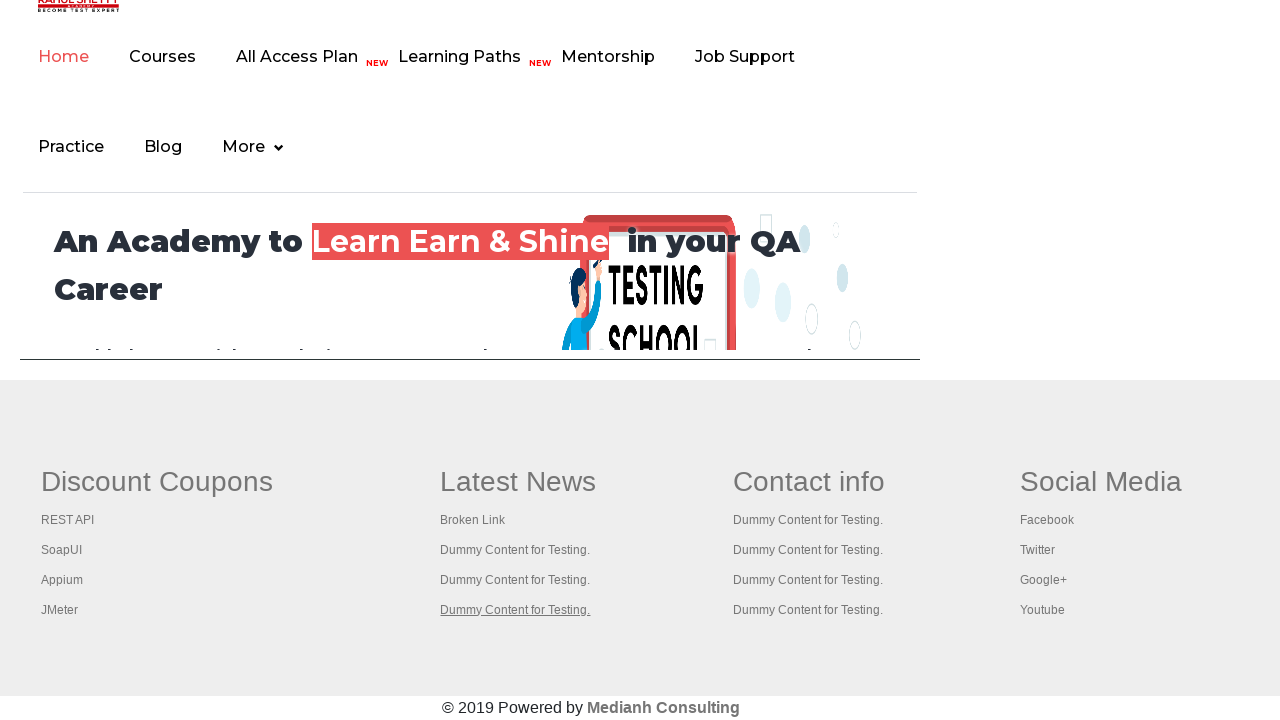

Opened link 9 in new tab using Ctrl+Click at (808, 520) on xpath=//table[@class='gf-t']/tbody/tr/td/ul >> xpath=//li[@class='gf-li']/a >> n
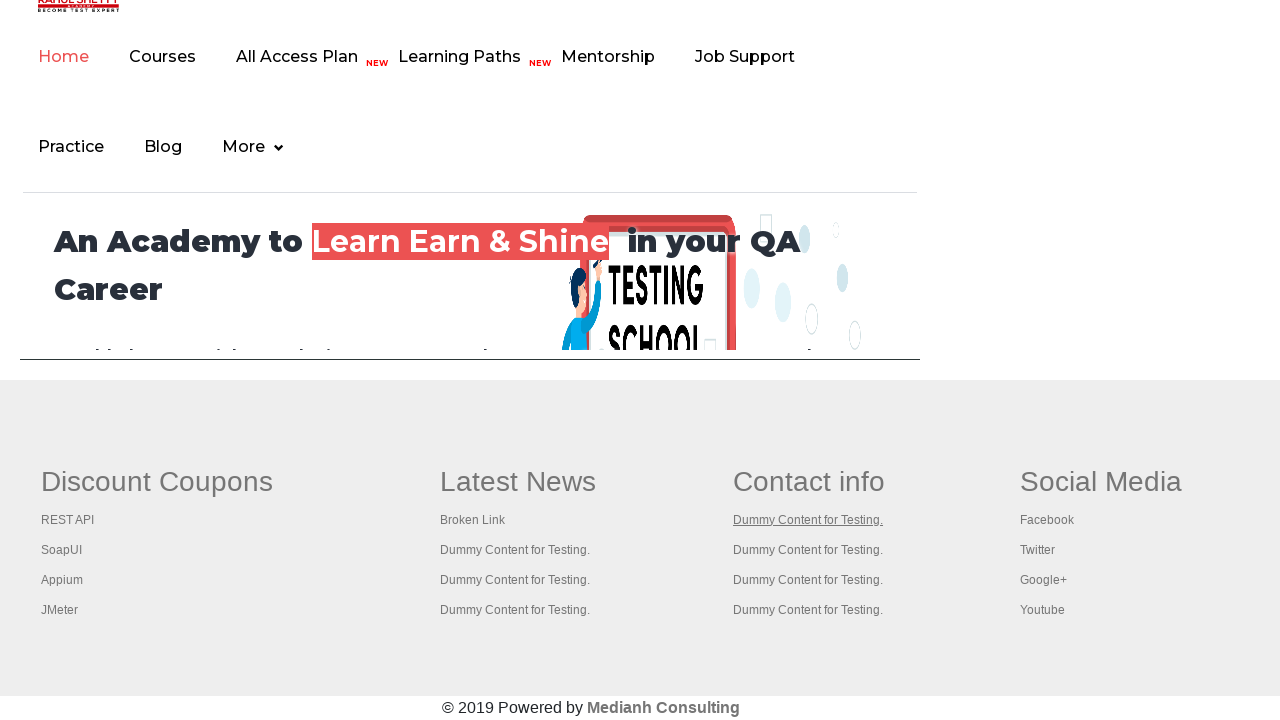

Opened link 10 in new tab using Ctrl+Click at (808, 550) on xpath=//table[@class='gf-t']/tbody/tr/td/ul >> xpath=//li[@class='gf-li']/a >> n
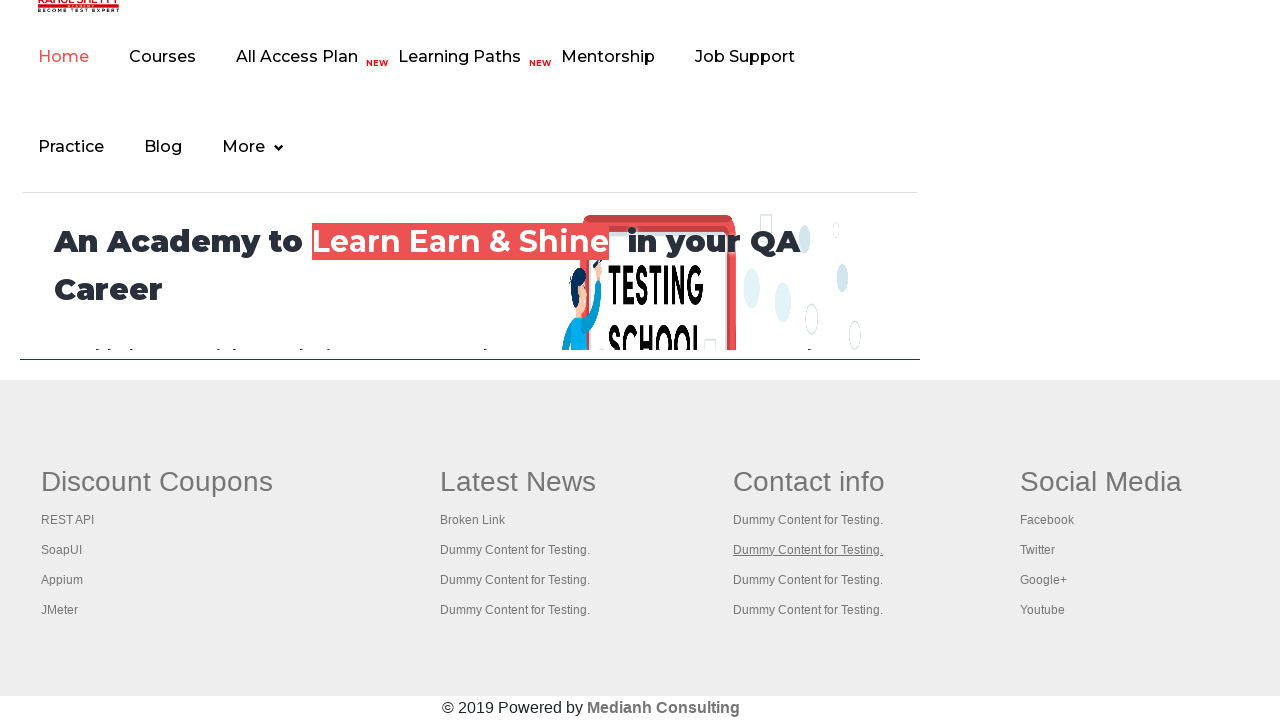

Opened link 11 in new tab using Ctrl+Click at (808, 580) on xpath=//table[@class='gf-t']/tbody/tr/td/ul >> xpath=//li[@class='gf-li']/a >> n
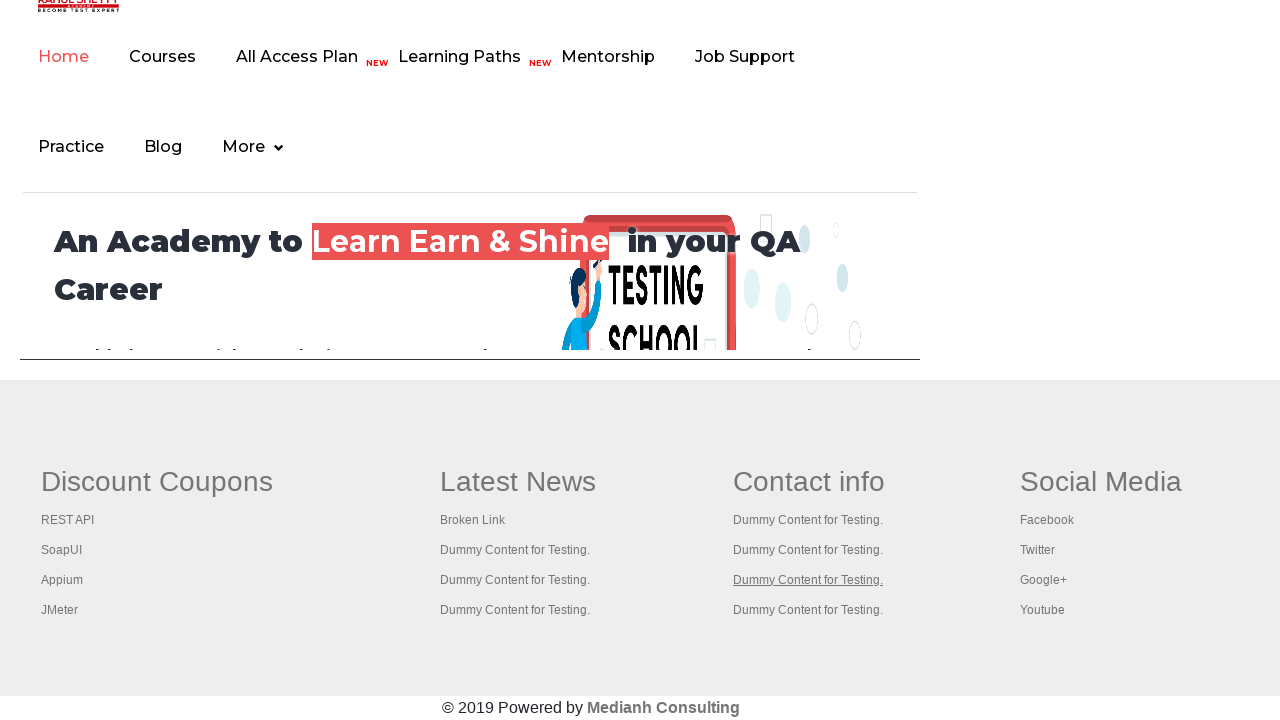

Opened link 12 in new tab using Ctrl+Click at (808, 610) on xpath=//table[@class='gf-t']/tbody/tr/td/ul >> xpath=//li[@class='gf-li']/a >> n
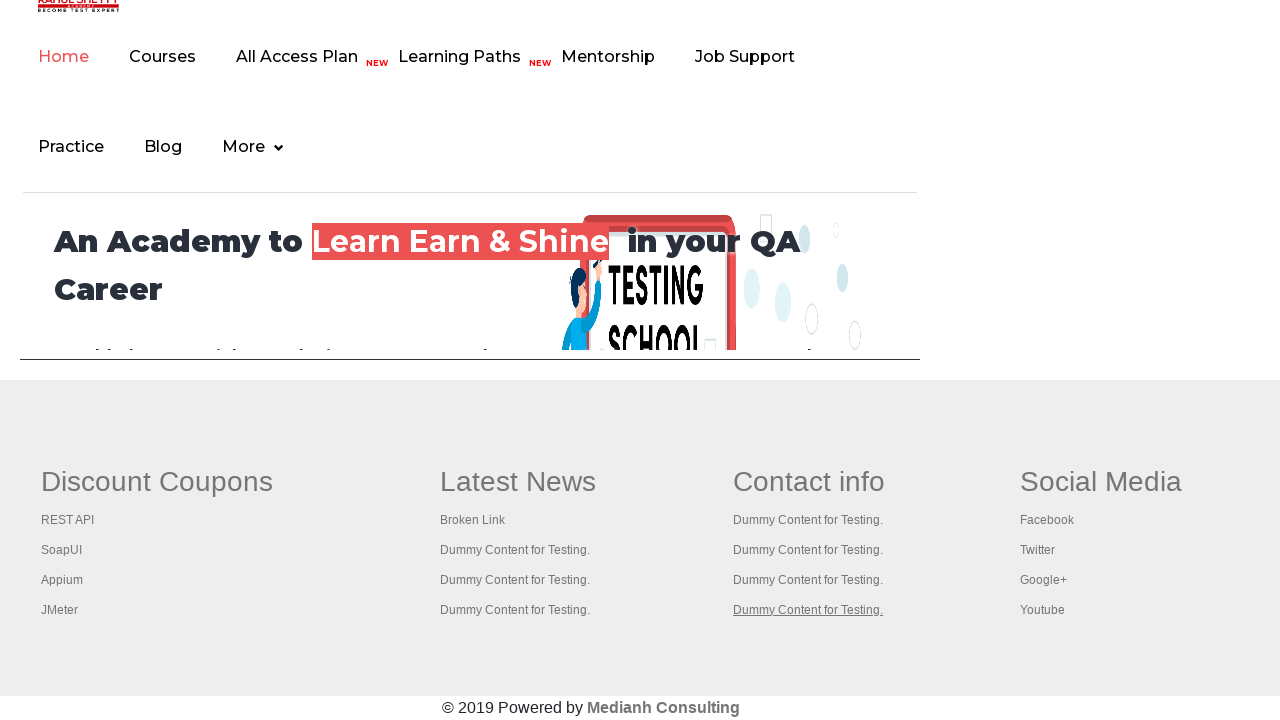

Opened link 13 in new tab using Ctrl+Click at (1047, 520) on xpath=//table[@class='gf-t']/tbody/tr/td/ul >> xpath=//li[@class='gf-li']/a >> n
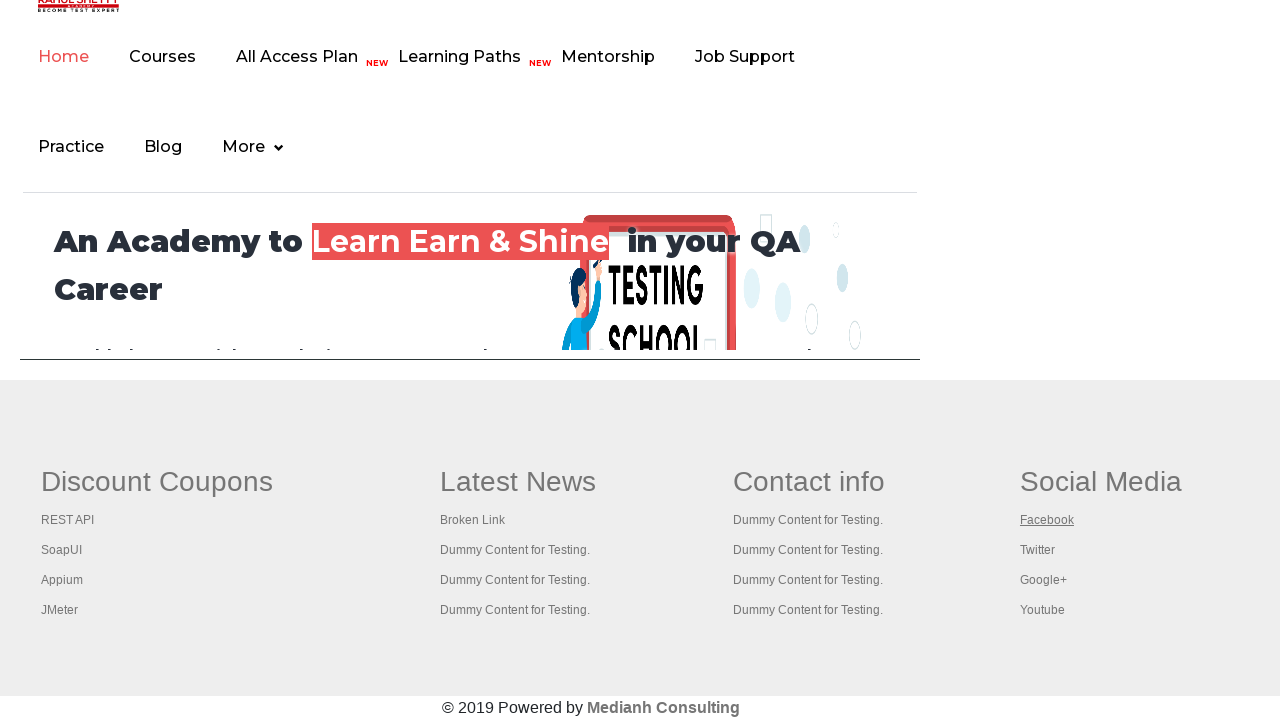

Opened link 14 in new tab using Ctrl+Click at (1037, 550) on xpath=//table[@class='gf-t']/tbody/tr/td/ul >> xpath=//li[@class='gf-li']/a >> n
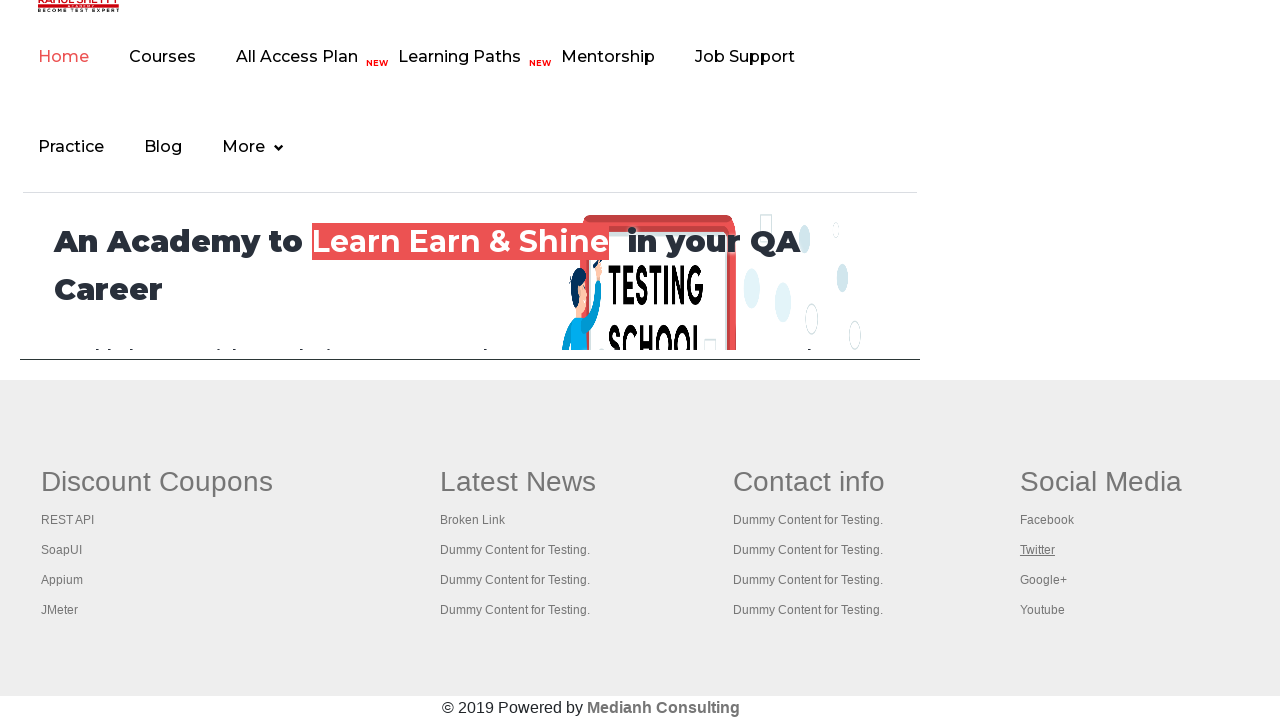

Opened link 15 in new tab using Ctrl+Click at (1043, 580) on xpath=//table[@class='gf-t']/tbody/tr/td/ul >> xpath=//li[@class='gf-li']/a >> n
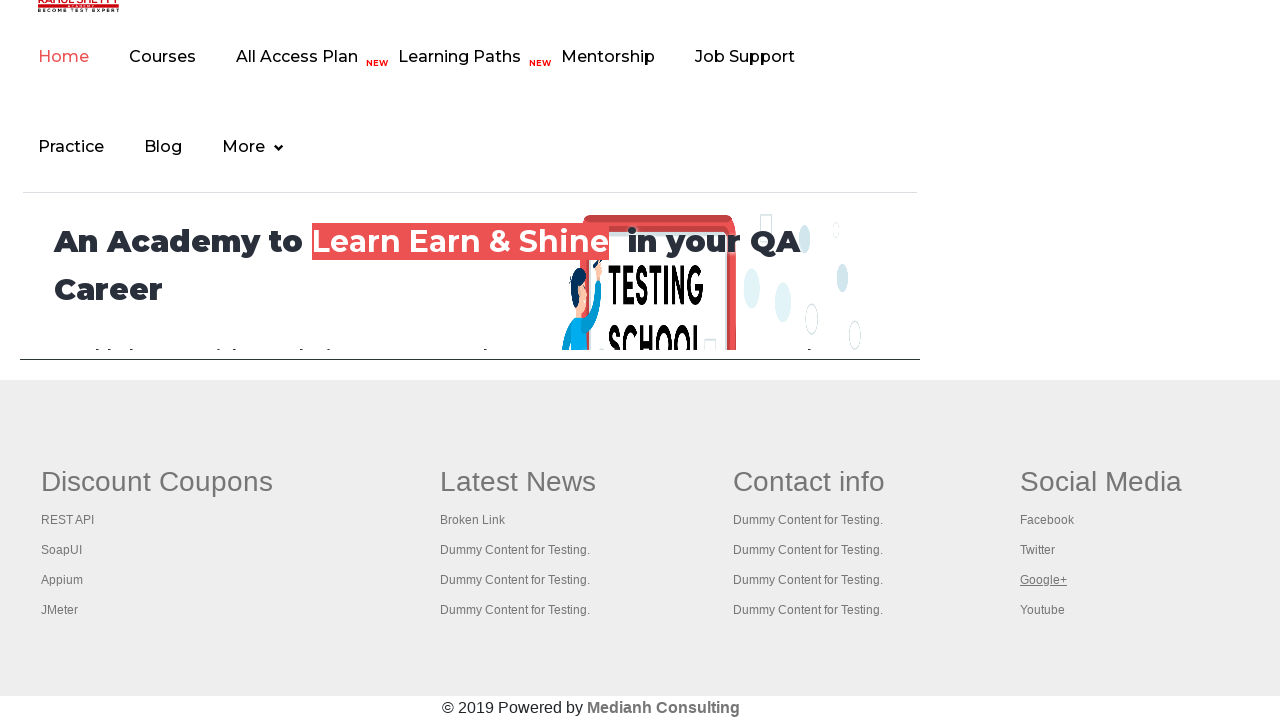

Waited for all new tabs to fully open
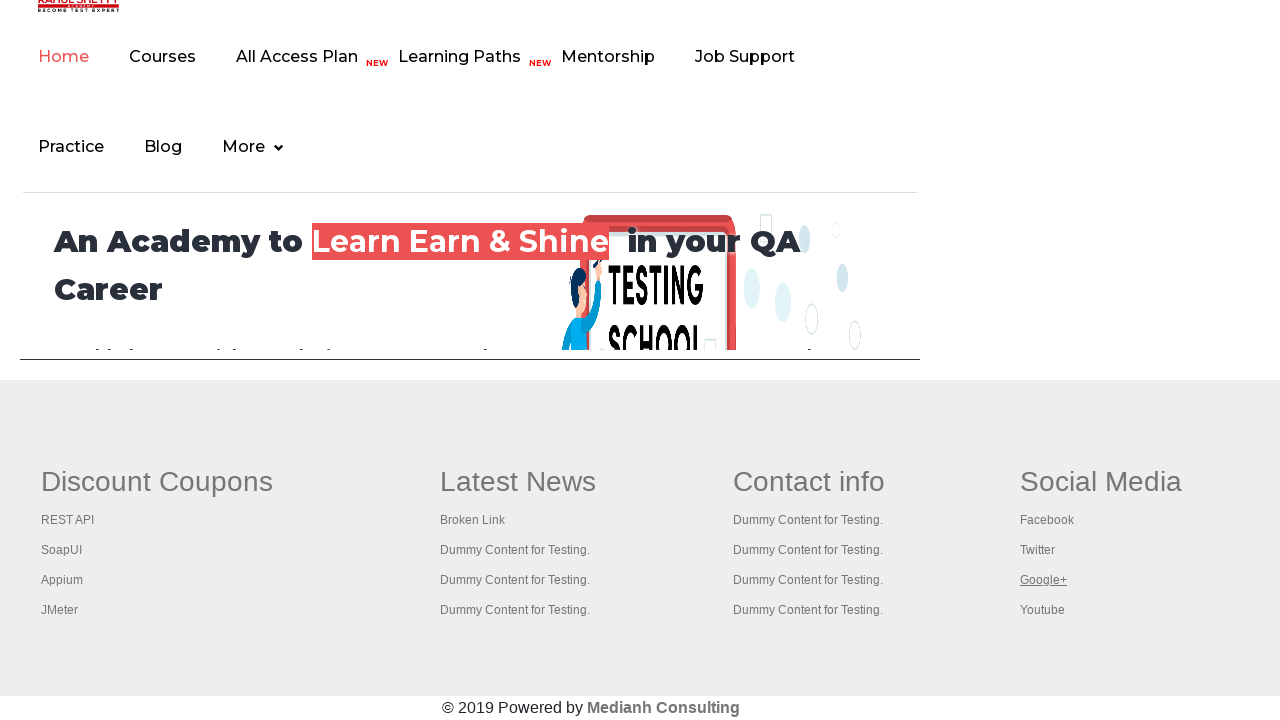

Retrieved all open pages/tabs (total: 16)
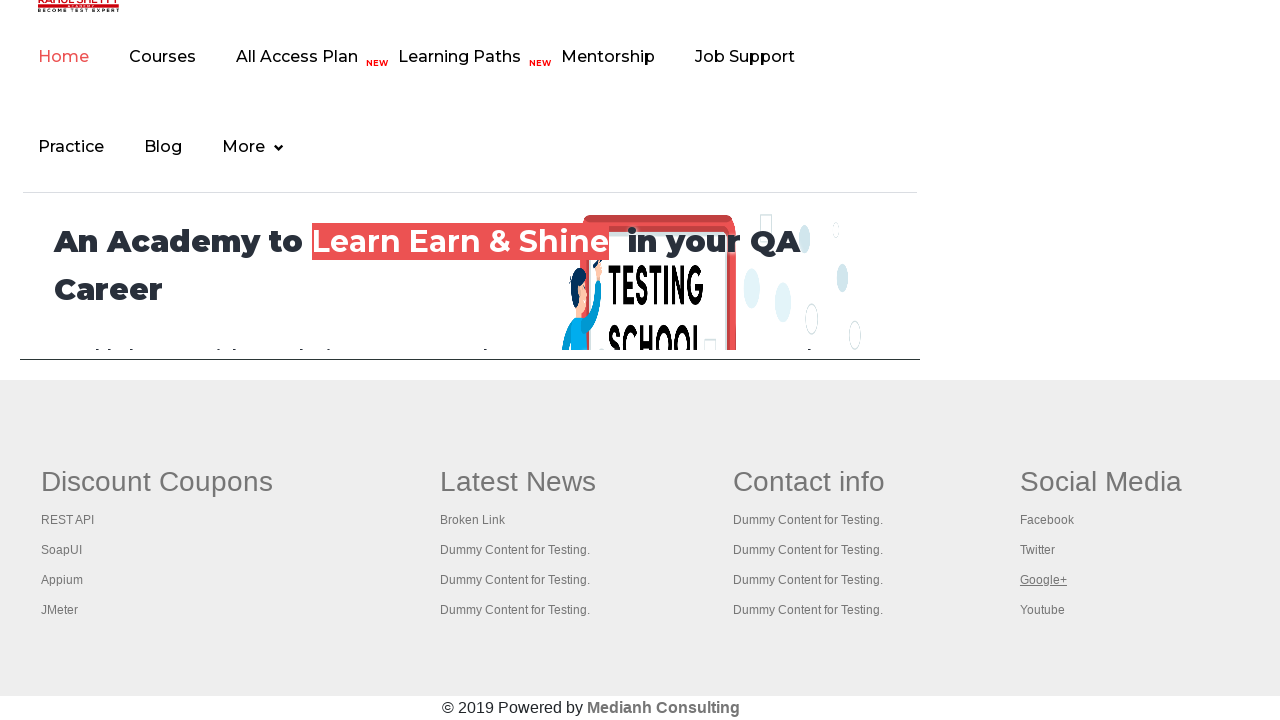

Printed titles of all open tabs
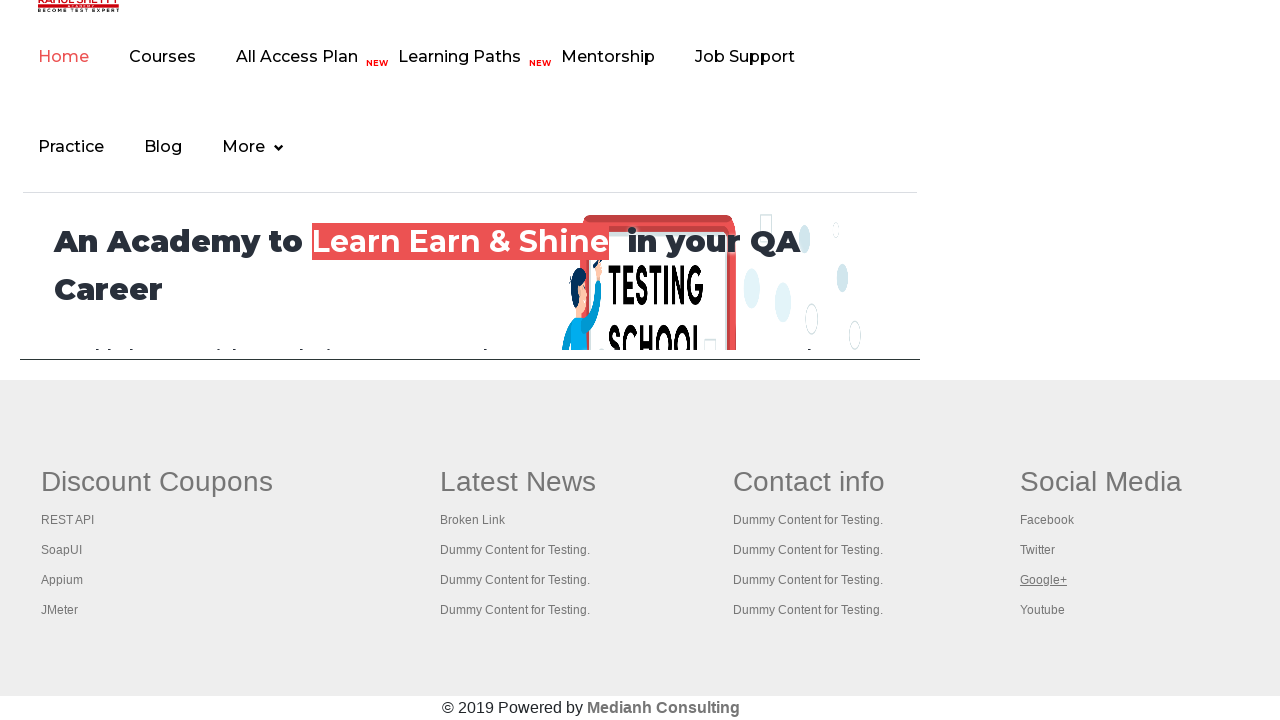

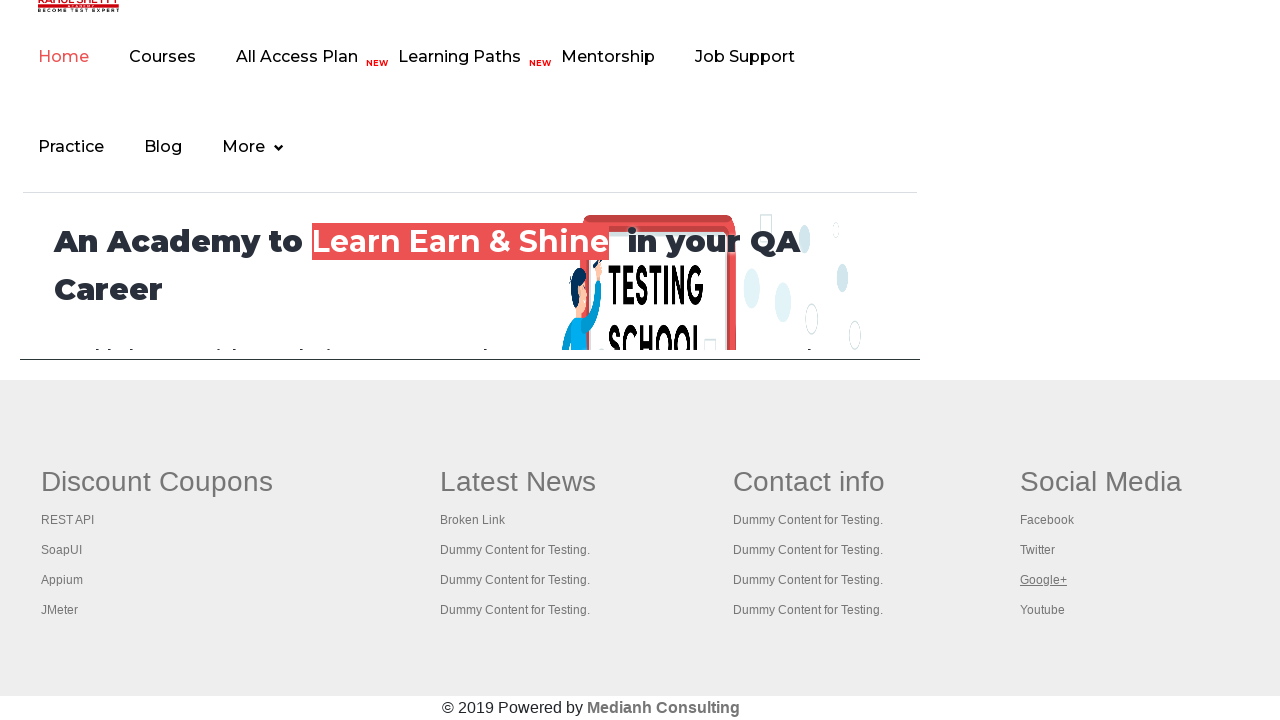